Tests e-commerce checkout flow by adding all products to cart, applying a promo code, and verifying the discount message appears

Starting URL: https://rahulshettyacademy.com/seleniumPractise/#/

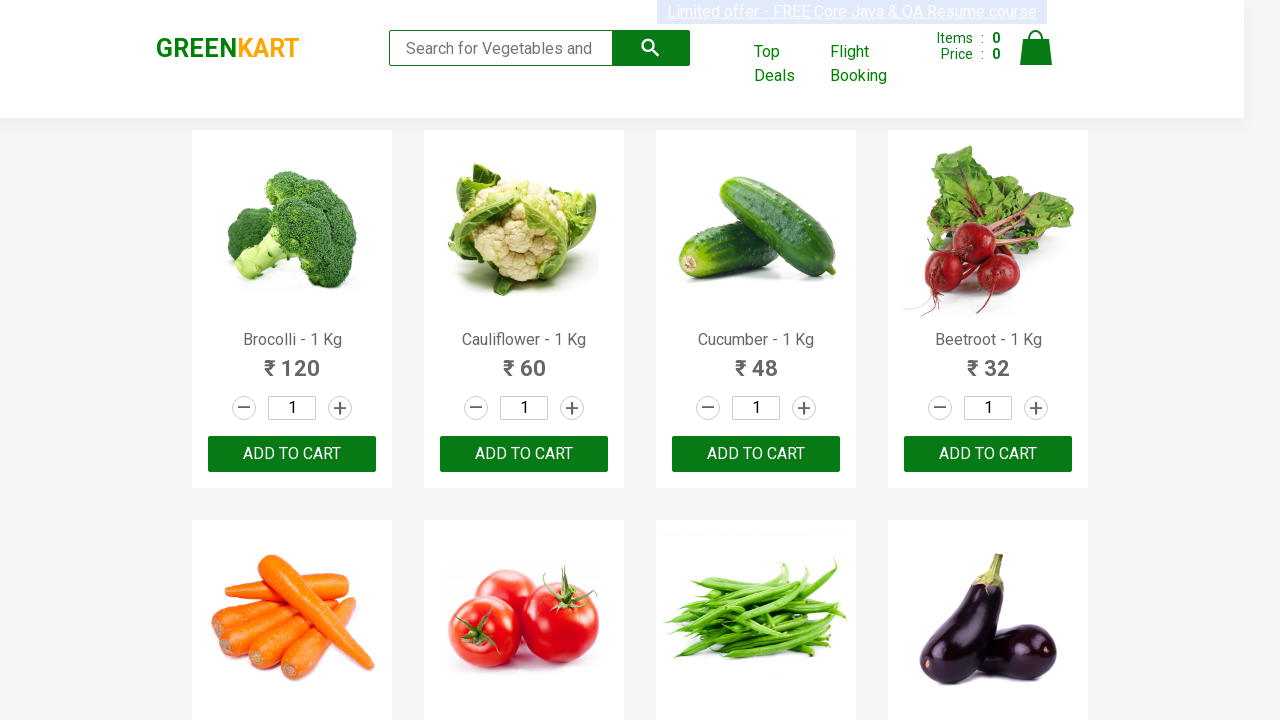

Waited for products to load on the page
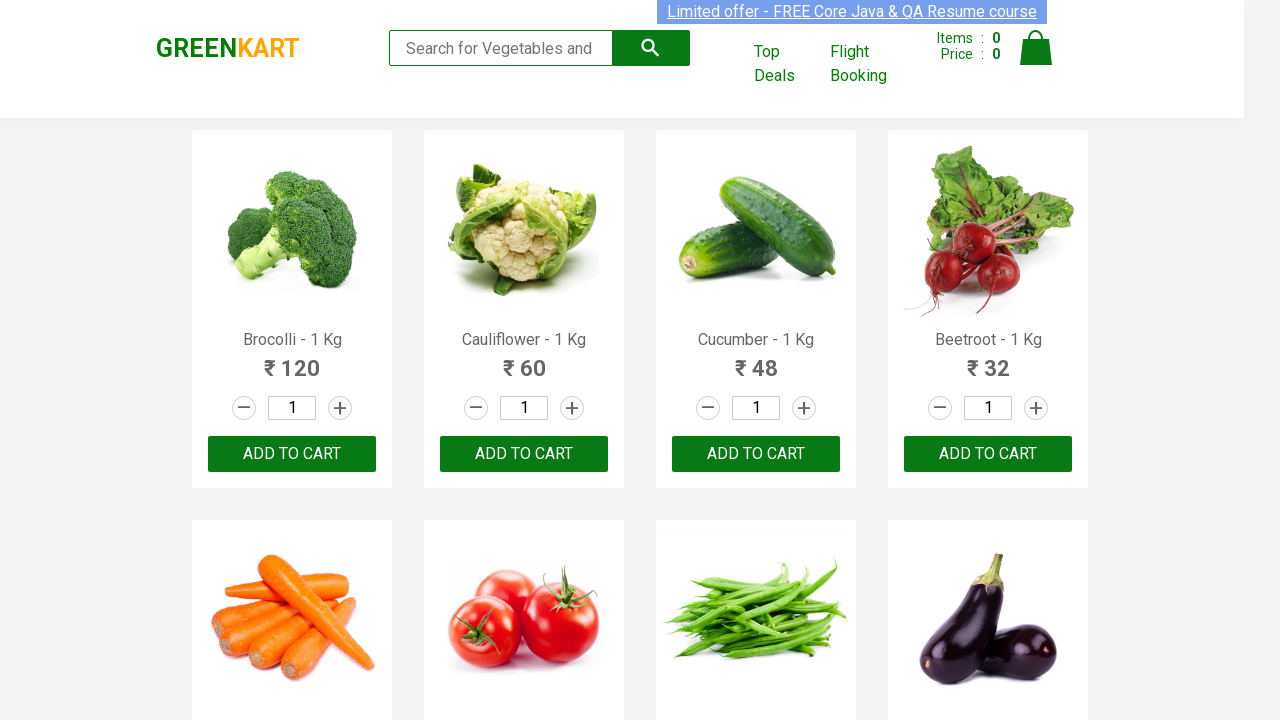

Located all 'ADD TO CART' buttons
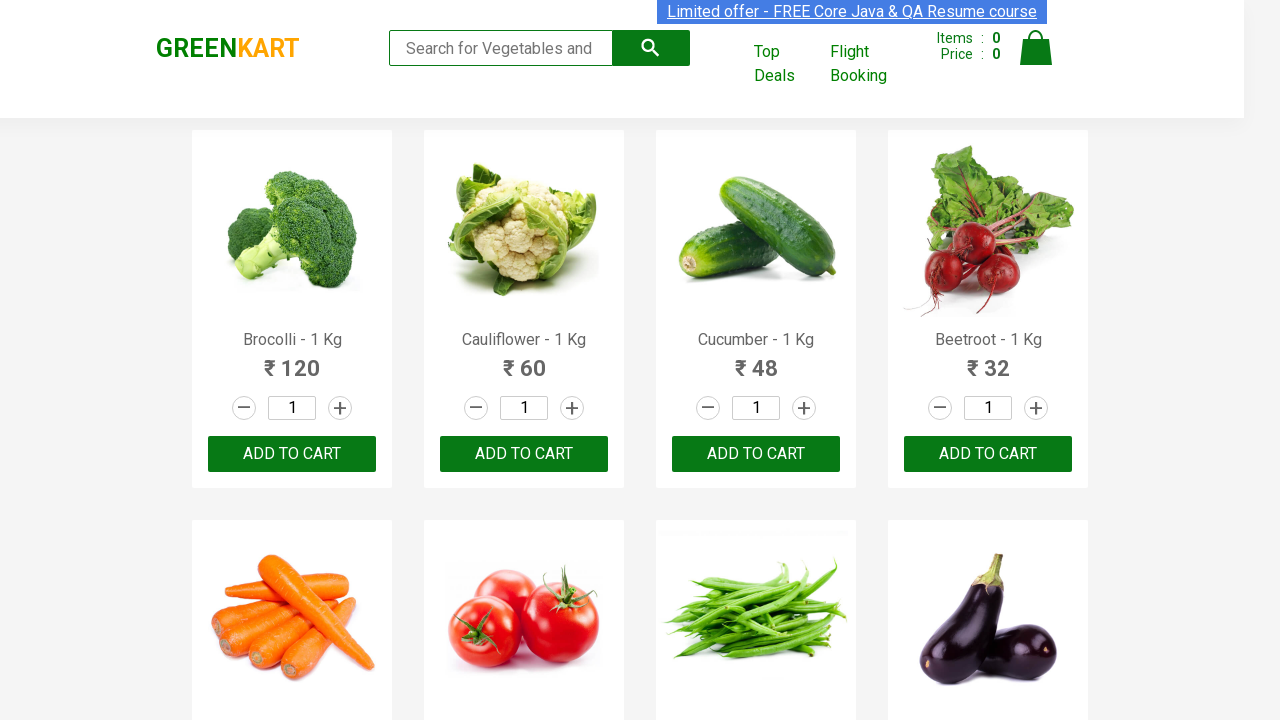

Clicked 'ADD TO CART' button for a product at (292, 454) on xpath=//div[@class='product-action']/button >> nth=0
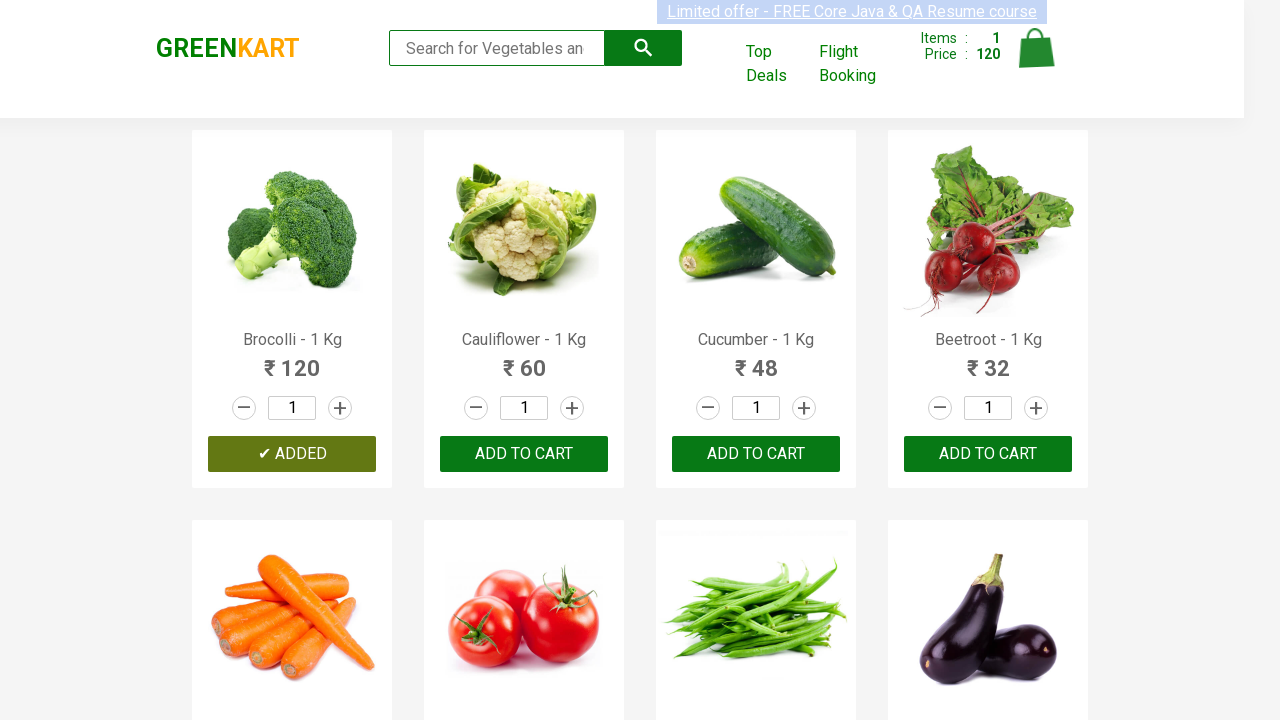

Clicked 'ADD TO CART' button for a product at (524, 454) on xpath=//div[@class='product-action']/button >> nth=1
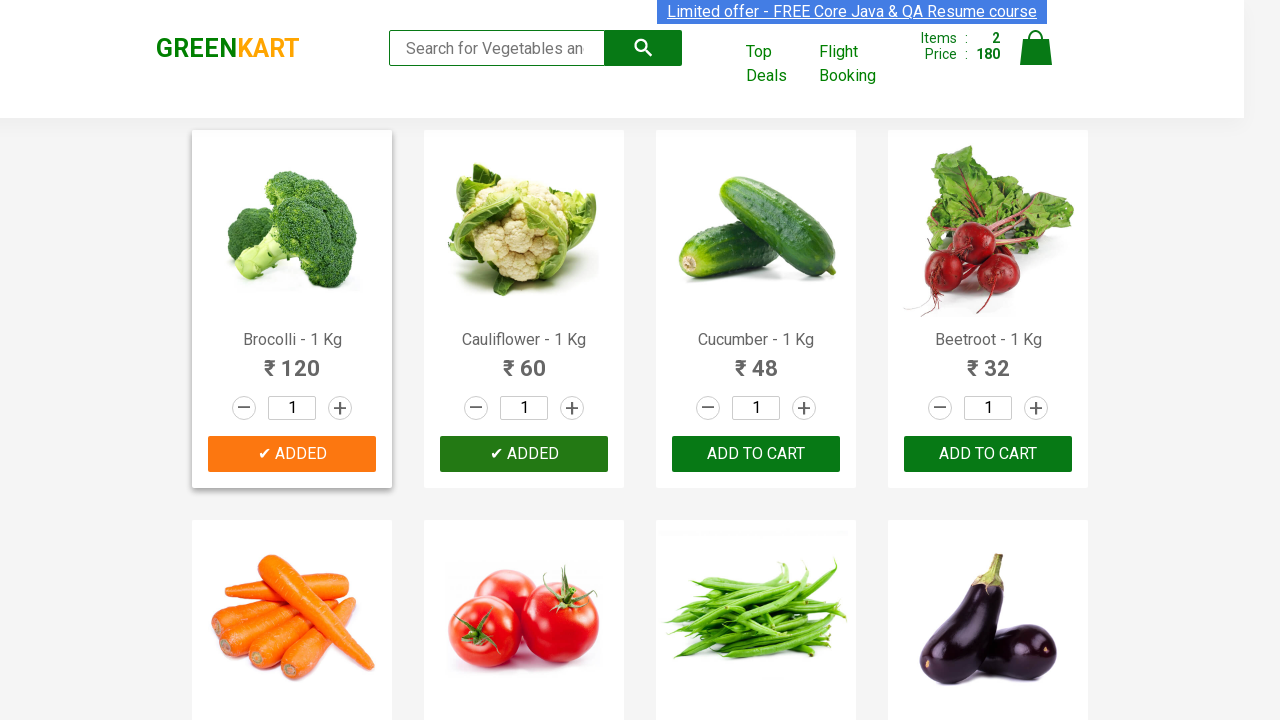

Clicked 'ADD TO CART' button for a product at (756, 454) on xpath=//div[@class='product-action']/button >> nth=2
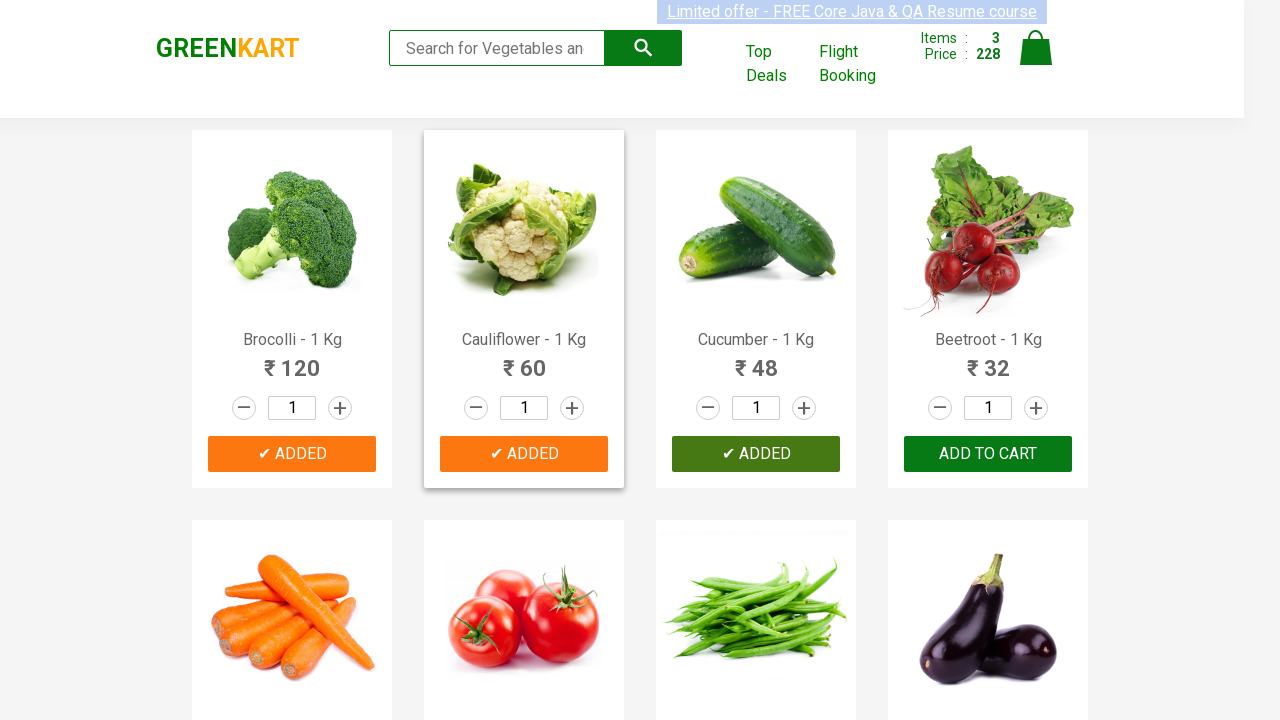

Clicked 'ADD TO CART' button for a product at (988, 454) on xpath=//div[@class='product-action']/button >> nth=3
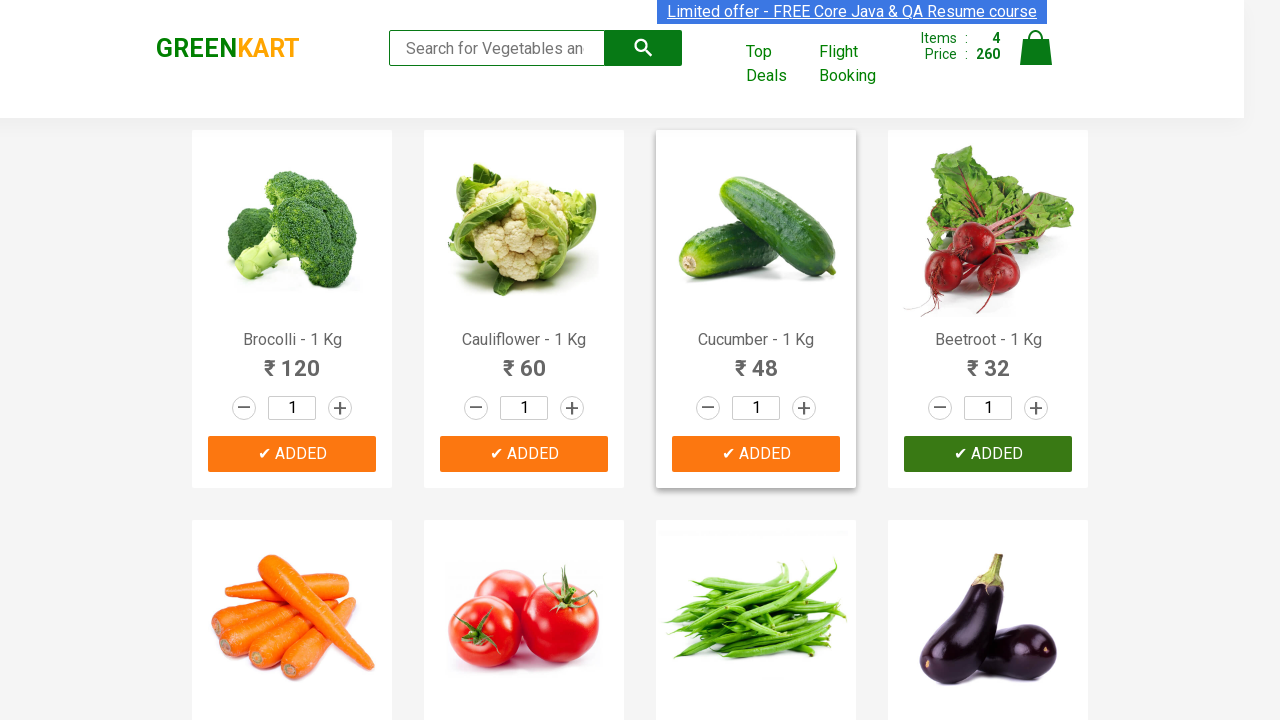

Clicked 'ADD TO CART' button for a product at (292, 360) on xpath=//div[@class='product-action']/button >> nth=4
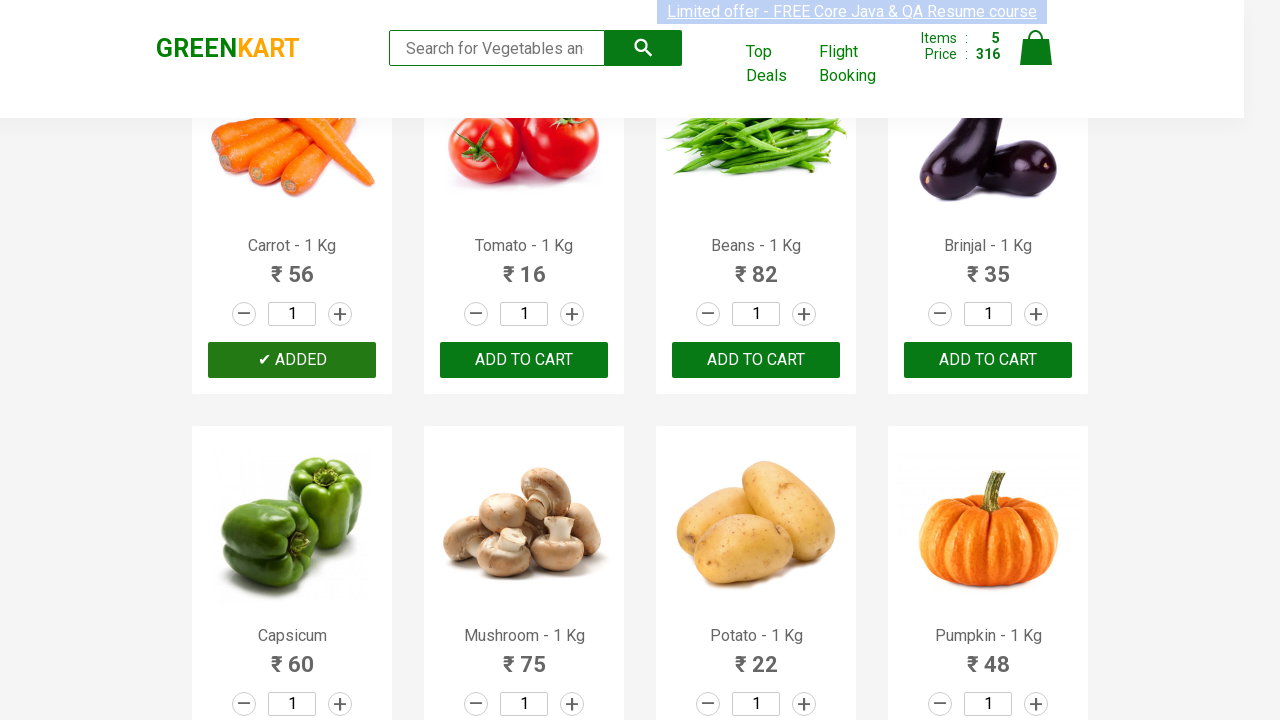

Clicked 'ADD TO CART' button for a product at (524, 360) on xpath=//div[@class='product-action']/button >> nth=5
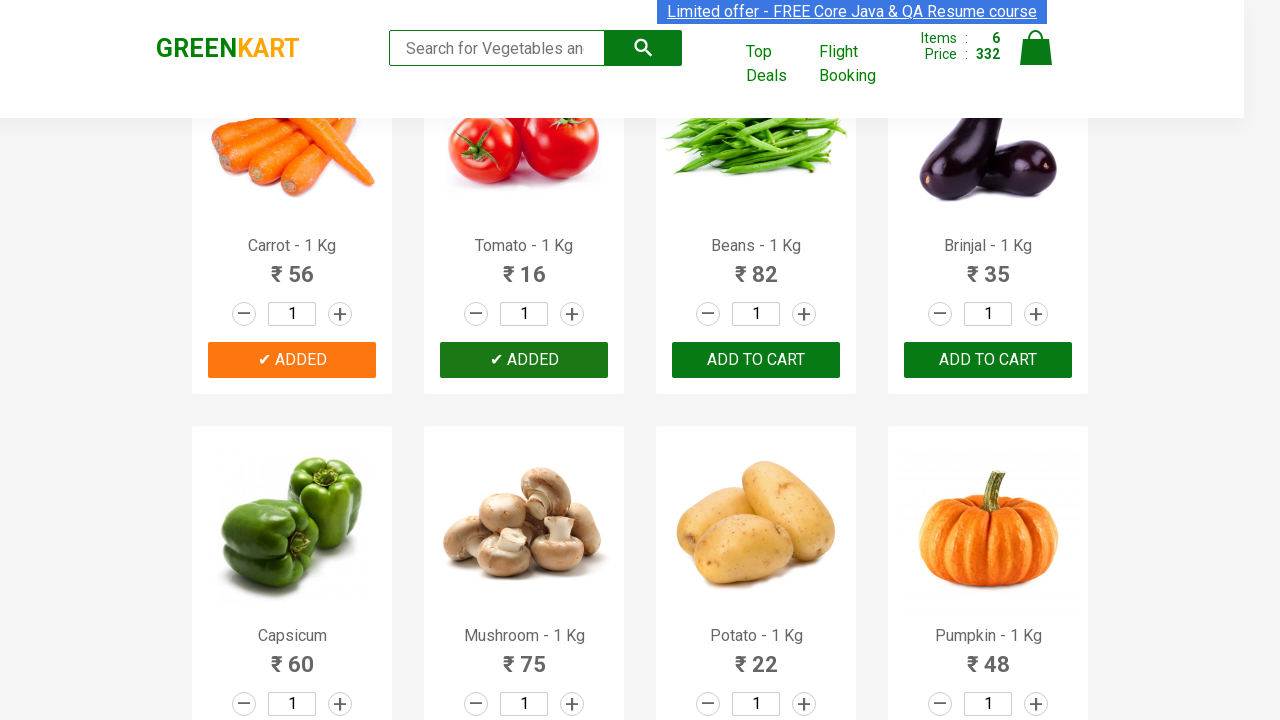

Clicked 'ADD TO CART' button for a product at (756, 360) on xpath=//div[@class='product-action']/button >> nth=6
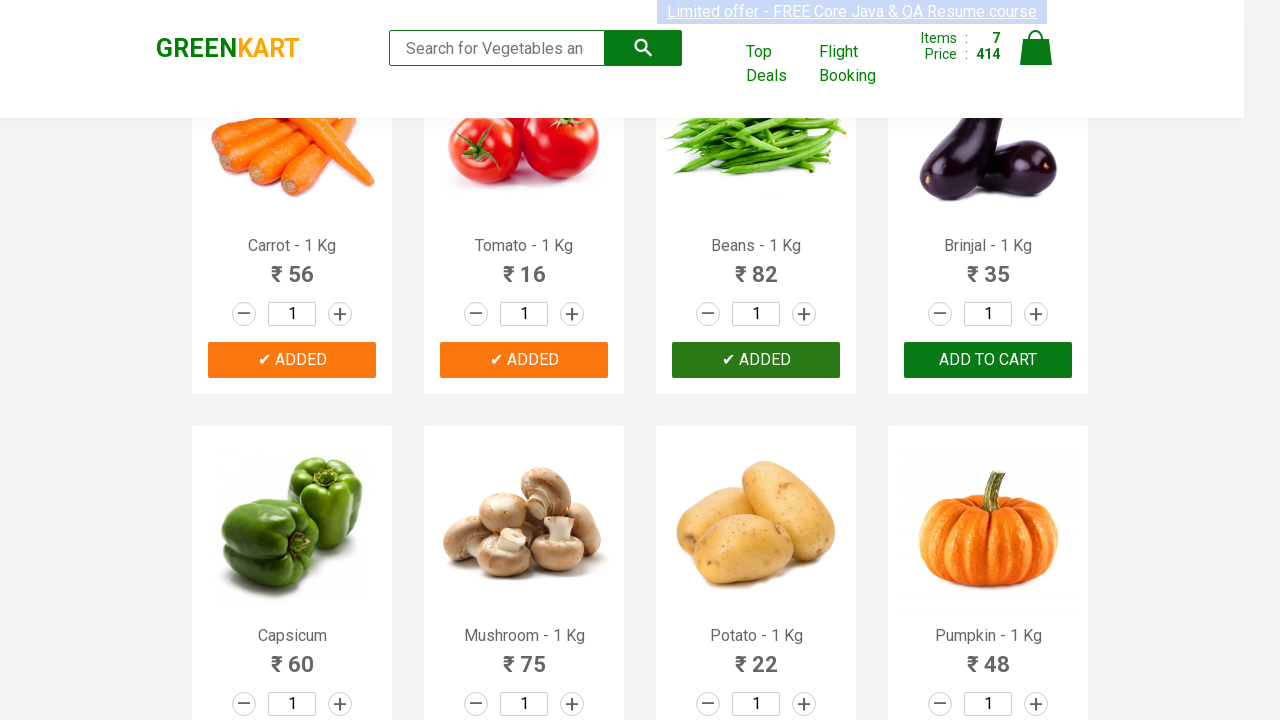

Clicked 'ADD TO CART' button for a product at (988, 360) on xpath=//div[@class='product-action']/button >> nth=7
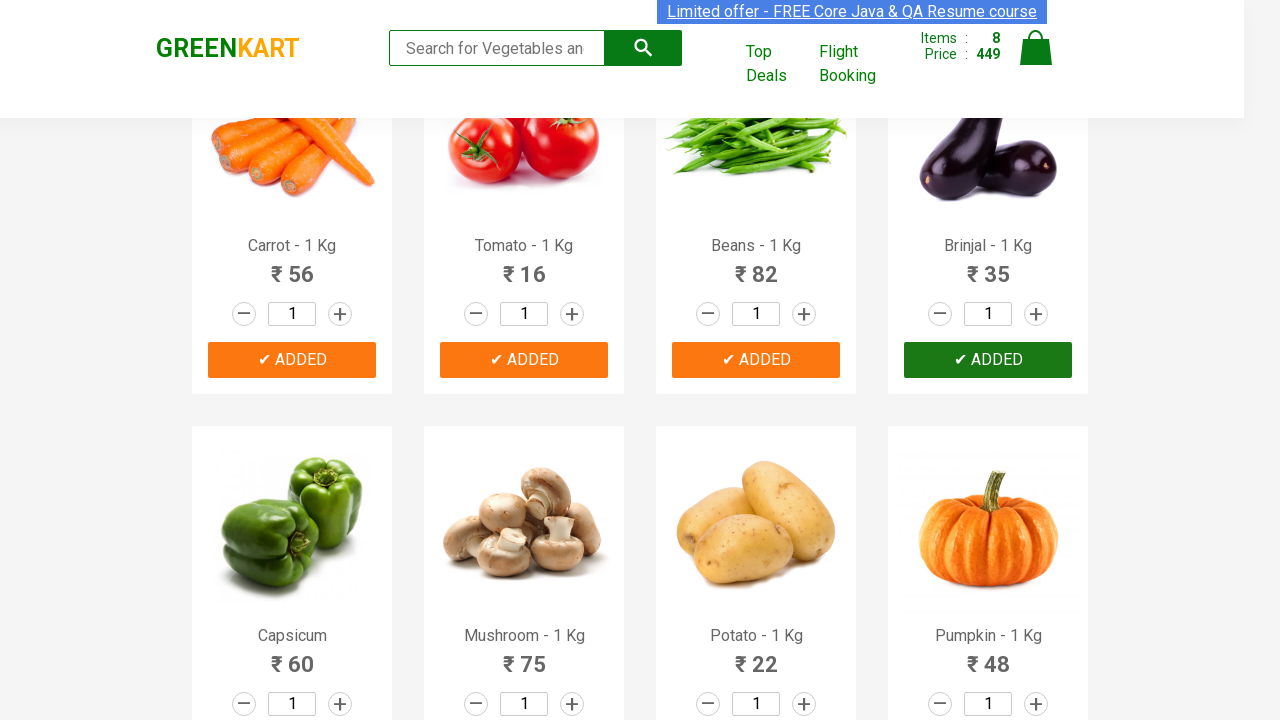

Clicked 'ADD TO CART' button for a product at (292, 360) on xpath=//div[@class='product-action']/button >> nth=8
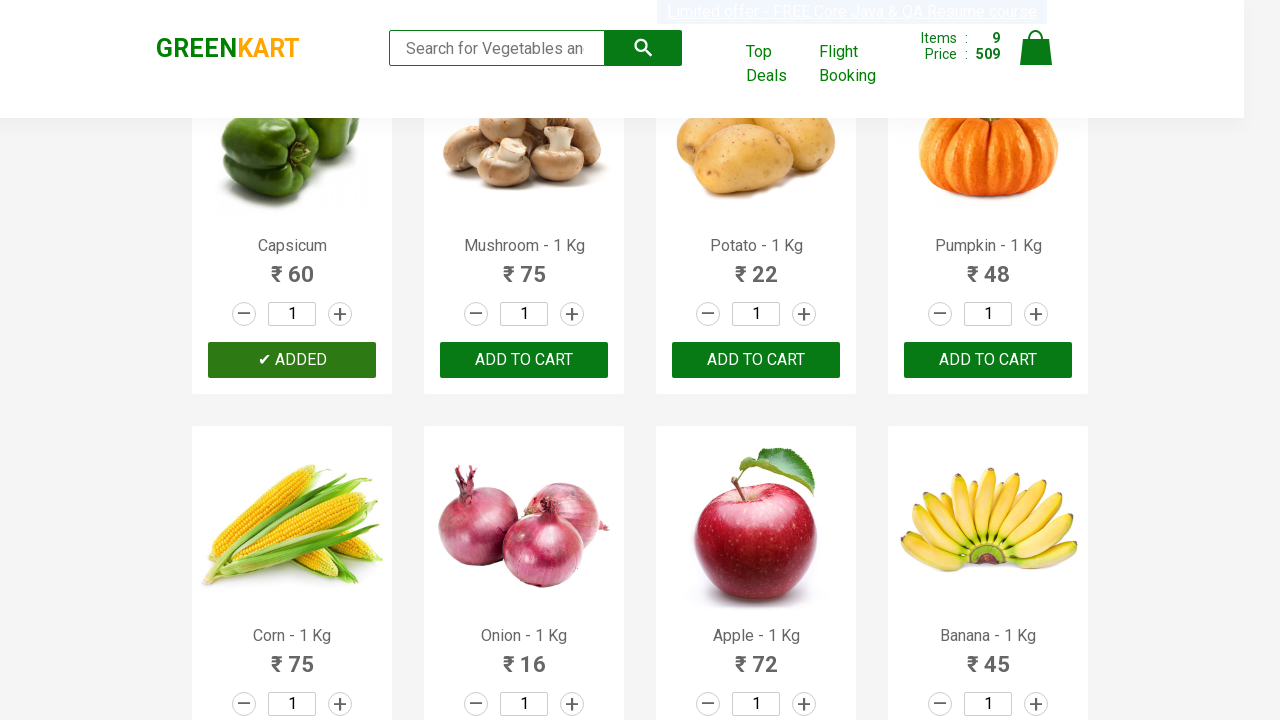

Clicked 'ADD TO CART' button for a product at (524, 360) on xpath=//div[@class='product-action']/button >> nth=9
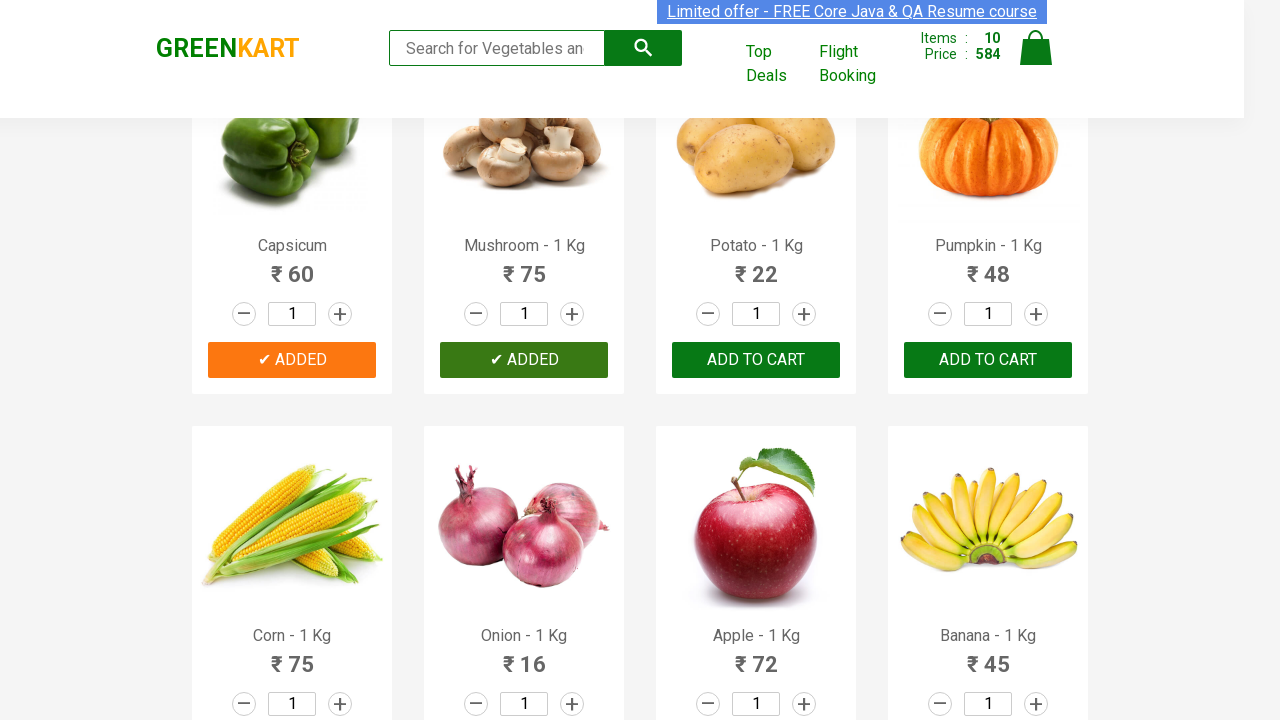

Clicked 'ADD TO CART' button for a product at (756, 360) on xpath=//div[@class='product-action']/button >> nth=10
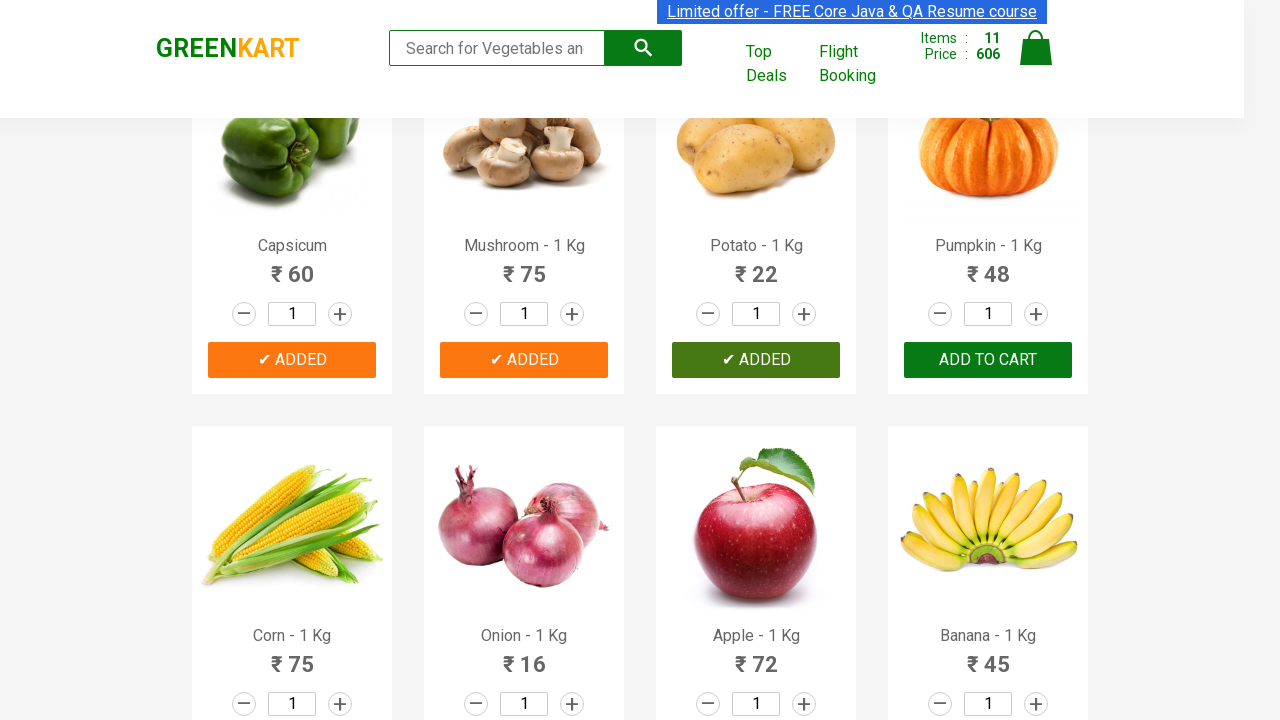

Clicked 'ADD TO CART' button for a product at (988, 360) on xpath=//div[@class='product-action']/button >> nth=11
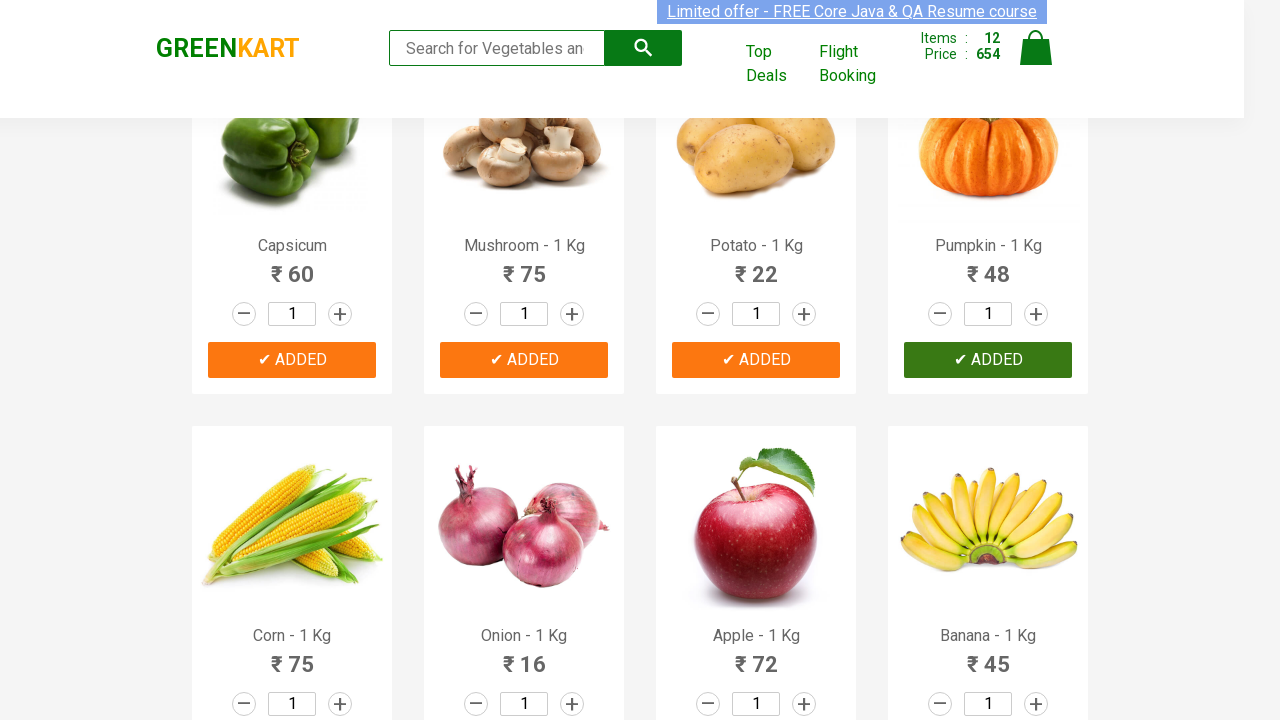

Clicked 'ADD TO CART' button for a product at (292, 360) on xpath=//div[@class='product-action']/button >> nth=12
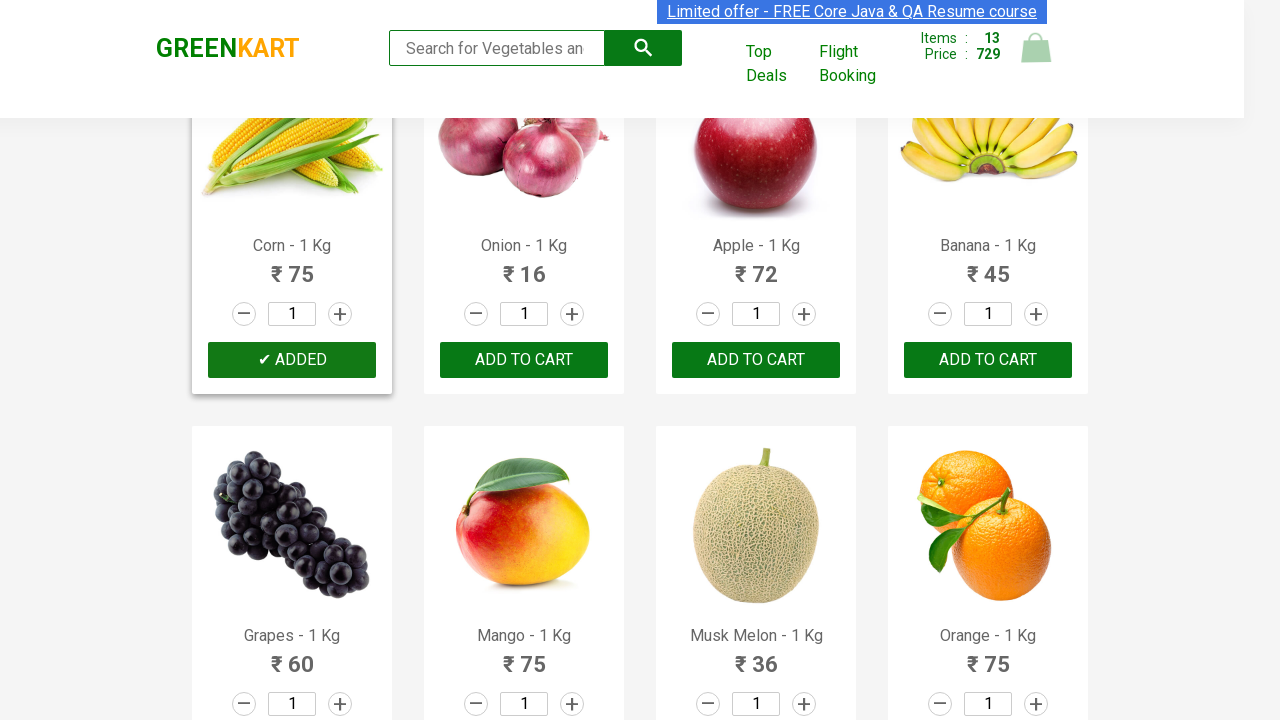

Clicked 'ADD TO CART' button for a product at (524, 360) on xpath=//div[@class='product-action']/button >> nth=13
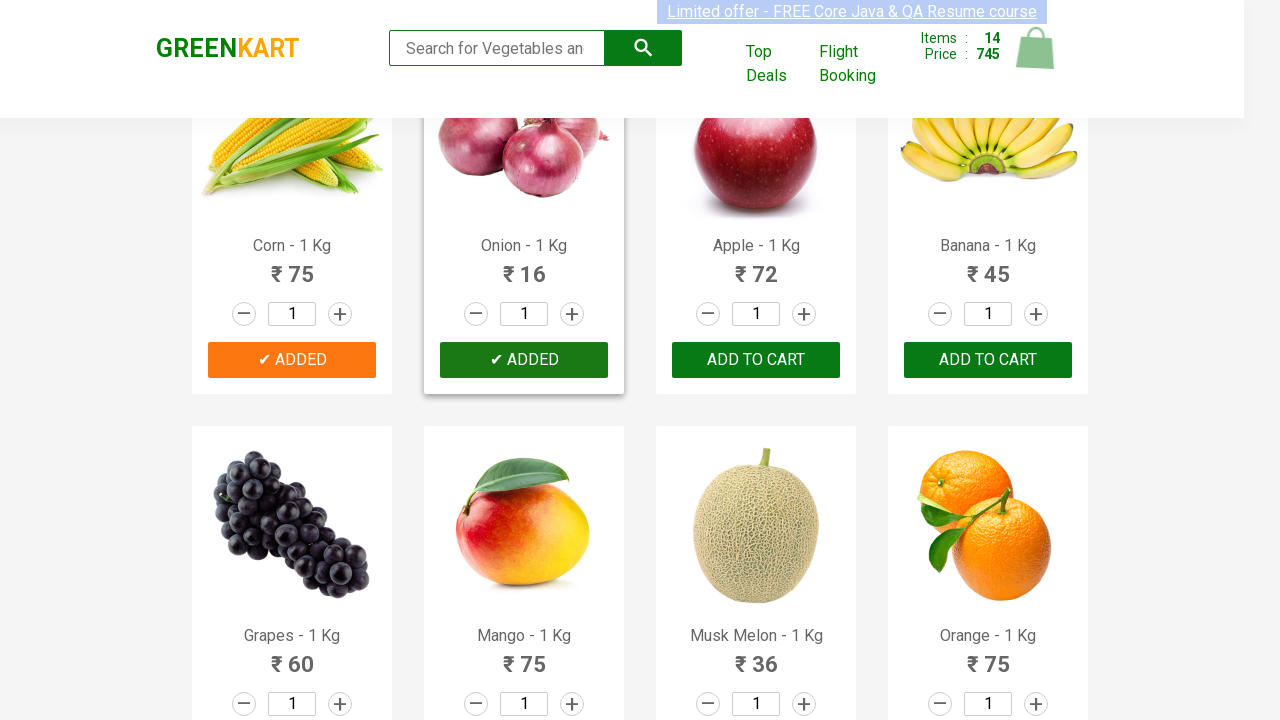

Clicked 'ADD TO CART' button for a product at (756, 360) on xpath=//div[@class='product-action']/button >> nth=14
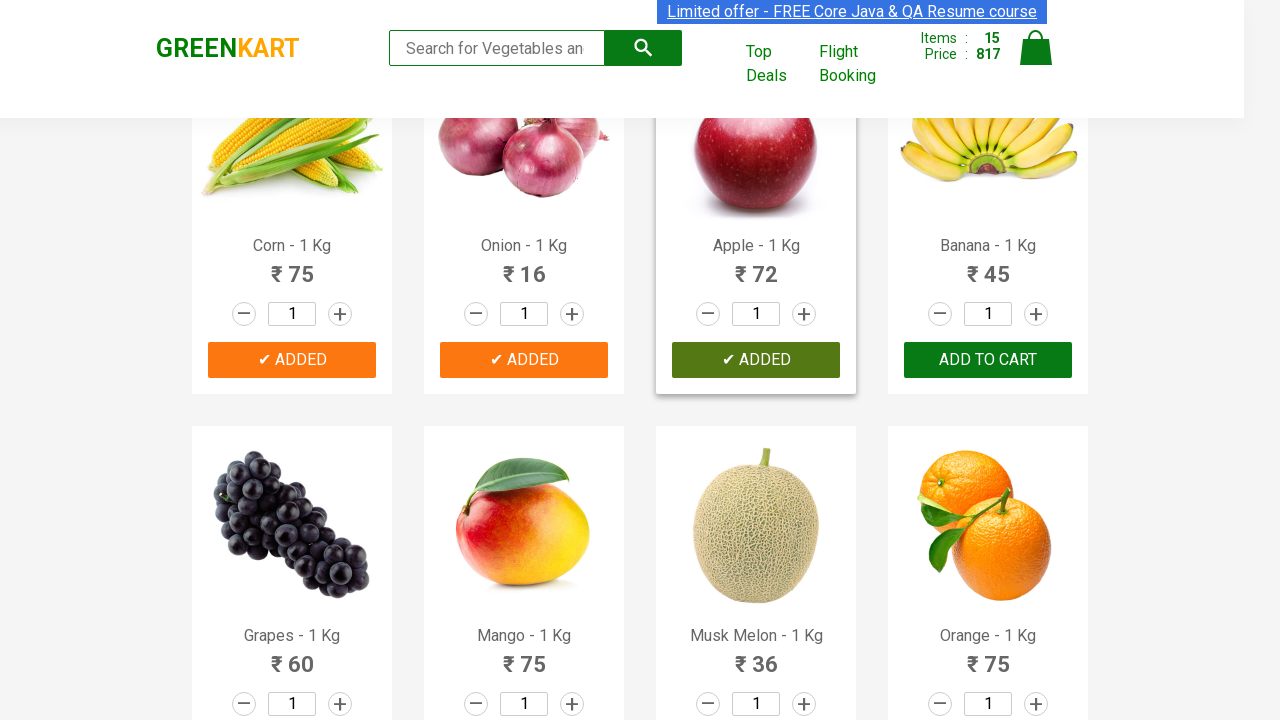

Clicked 'ADD TO CART' button for a product at (988, 360) on xpath=//div[@class='product-action']/button >> nth=15
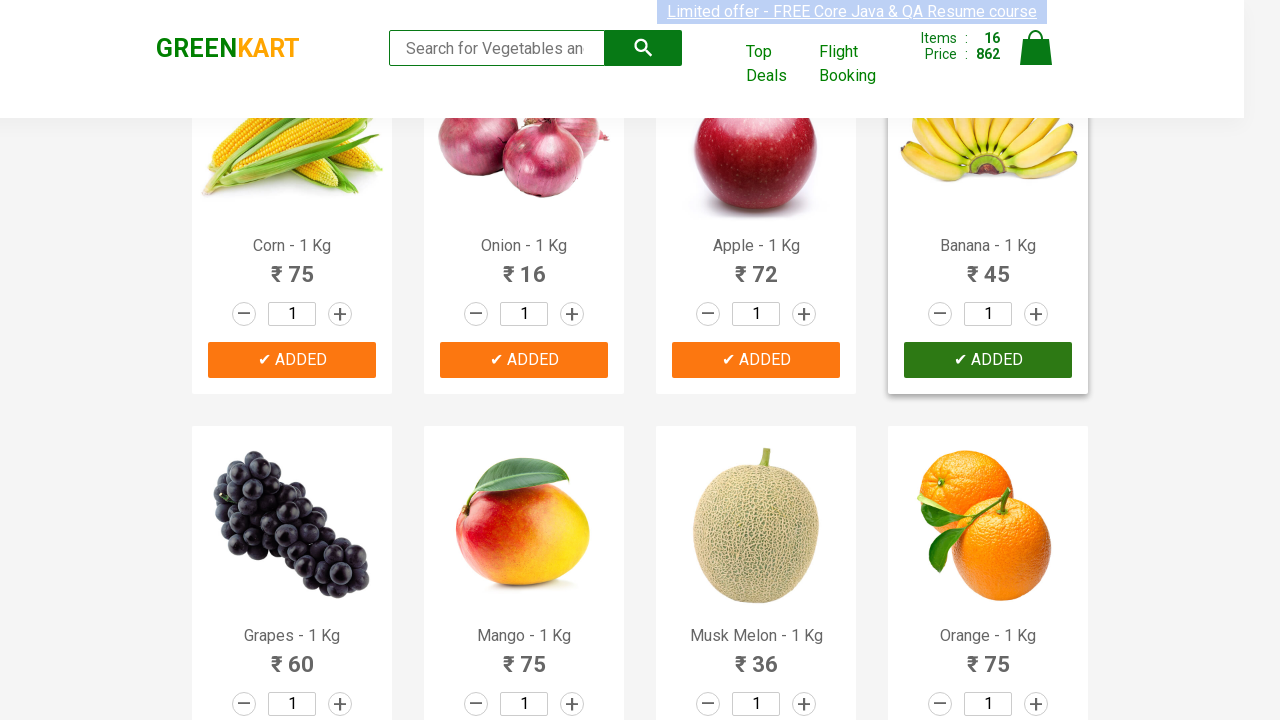

Clicked 'ADD TO CART' button for a product at (292, 360) on xpath=//div[@class='product-action']/button >> nth=16
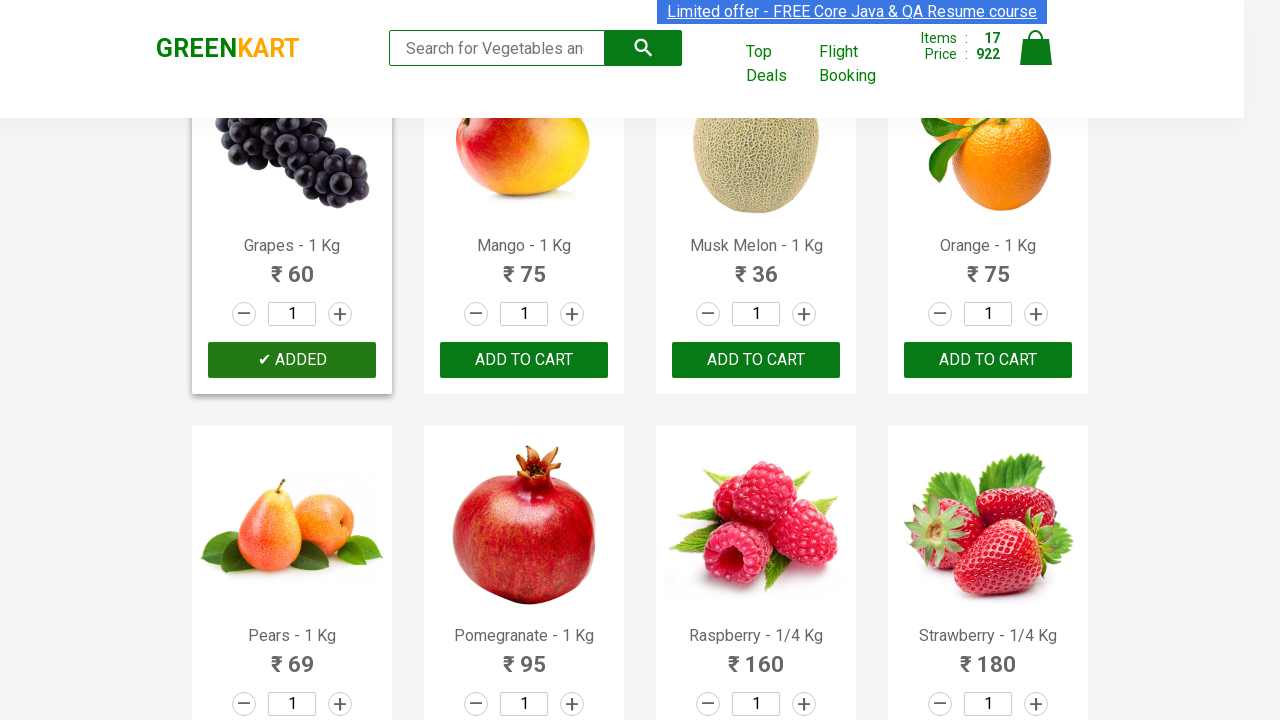

Clicked 'ADD TO CART' button for a product at (524, 360) on xpath=//div[@class='product-action']/button >> nth=17
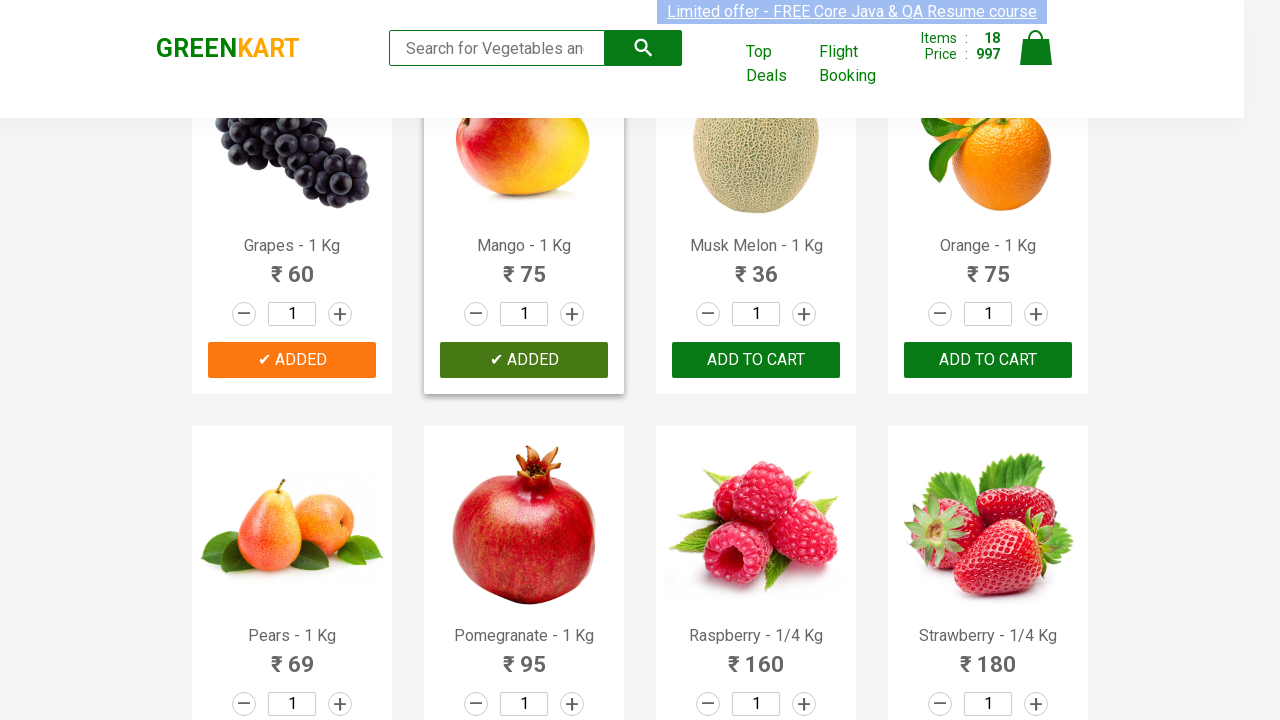

Clicked 'ADD TO CART' button for a product at (756, 360) on xpath=//div[@class='product-action']/button >> nth=18
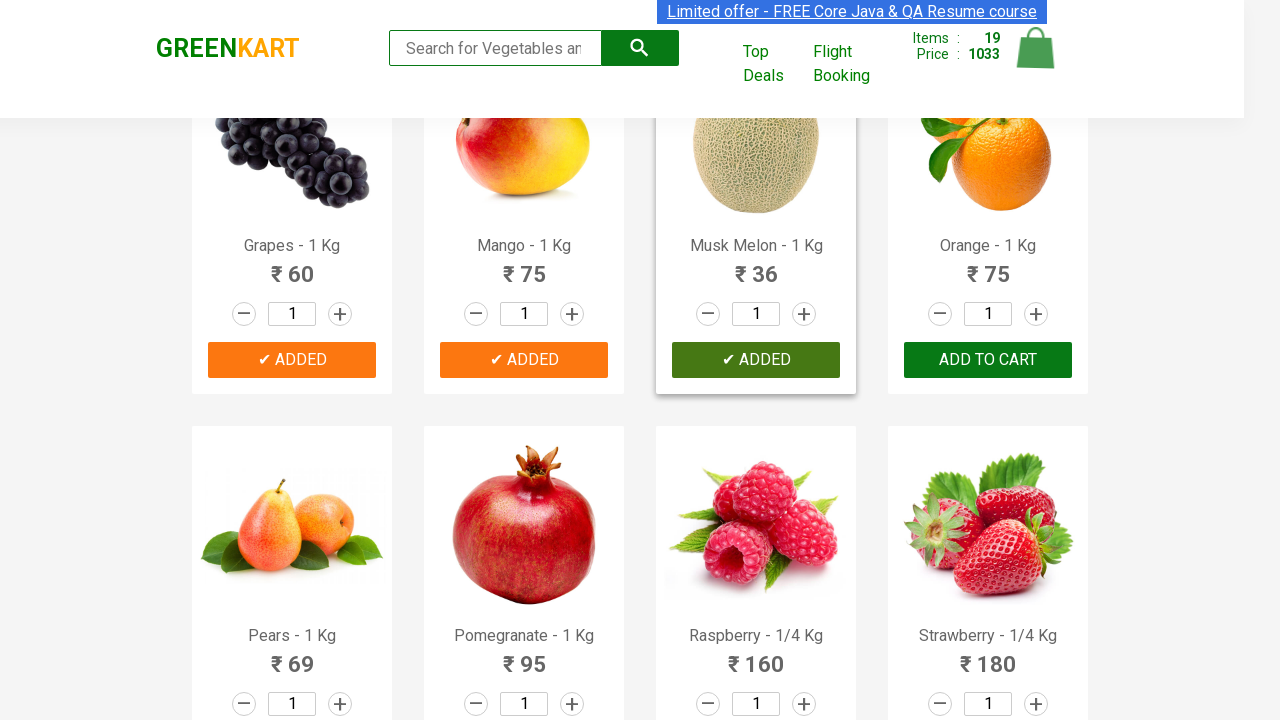

Clicked 'ADD TO CART' button for a product at (988, 360) on xpath=//div[@class='product-action']/button >> nth=19
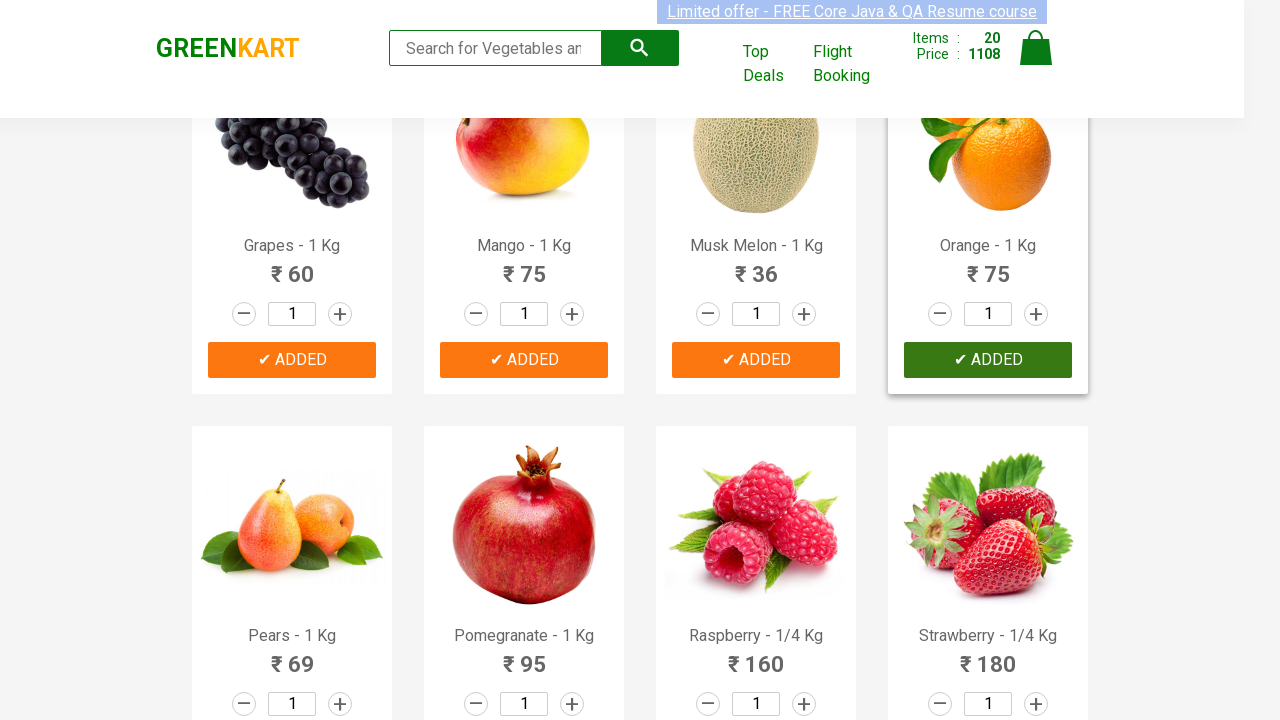

Clicked 'ADD TO CART' button for a product at (292, 360) on xpath=//div[@class='product-action']/button >> nth=20
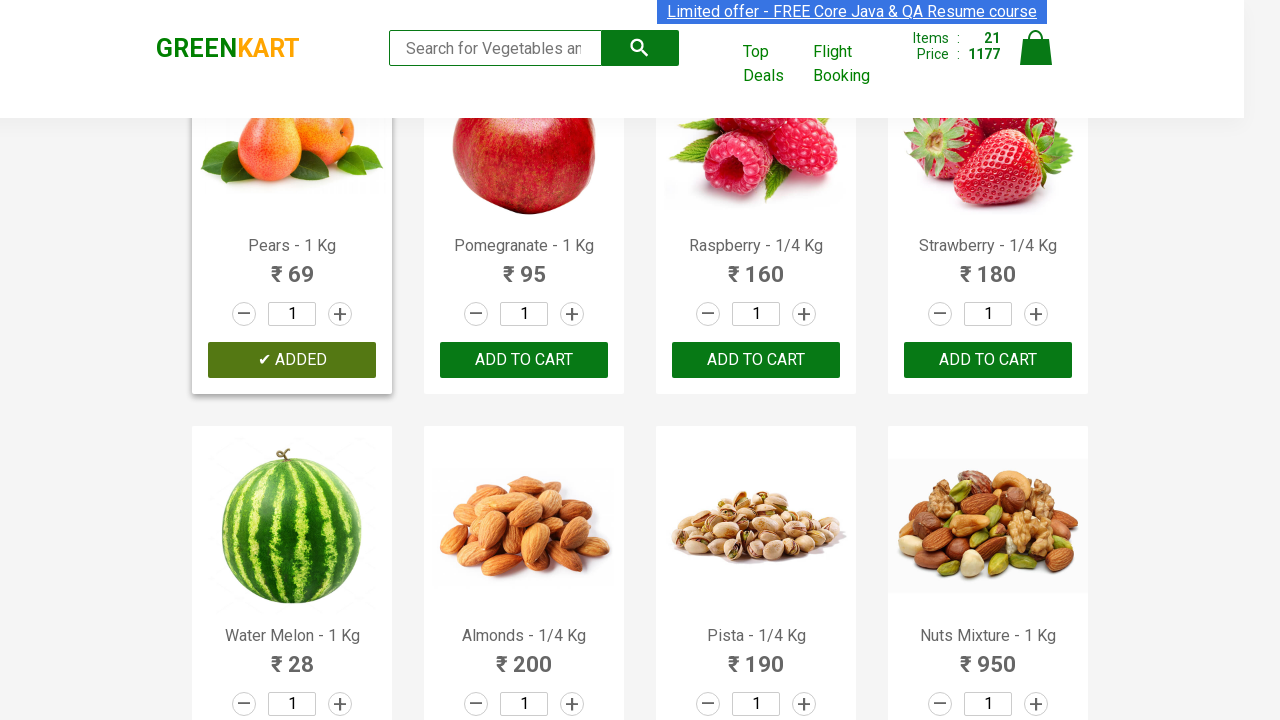

Clicked 'ADD TO CART' button for a product at (524, 360) on xpath=//div[@class='product-action']/button >> nth=21
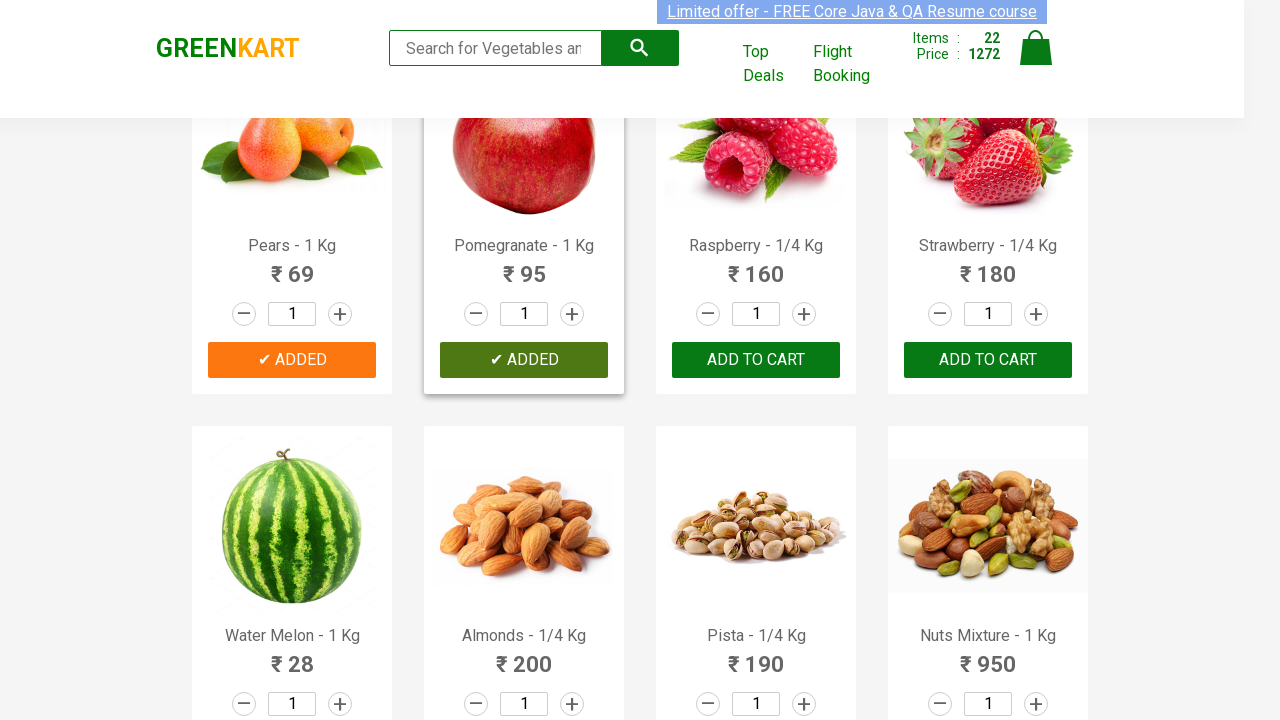

Clicked 'ADD TO CART' button for a product at (756, 360) on xpath=//div[@class='product-action']/button >> nth=22
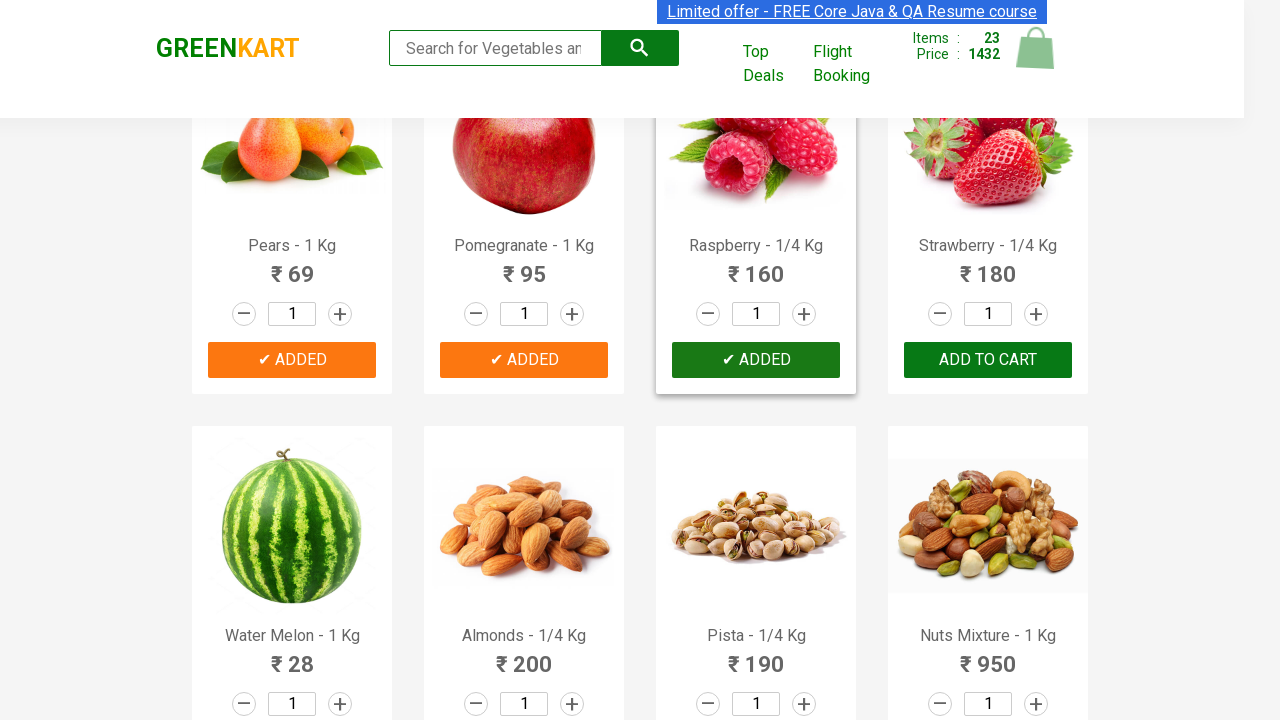

Clicked 'ADD TO CART' button for a product at (988, 360) on xpath=//div[@class='product-action']/button >> nth=23
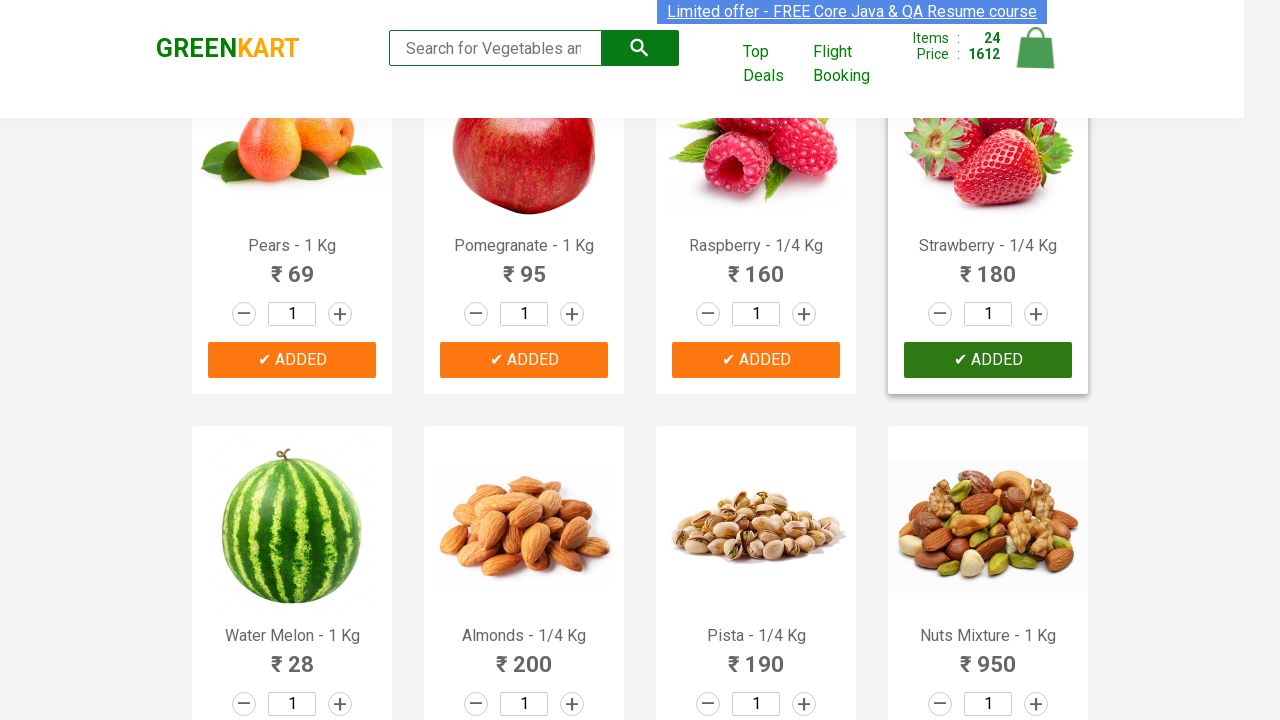

Clicked 'ADD TO CART' button for a product at (292, 360) on xpath=//div[@class='product-action']/button >> nth=24
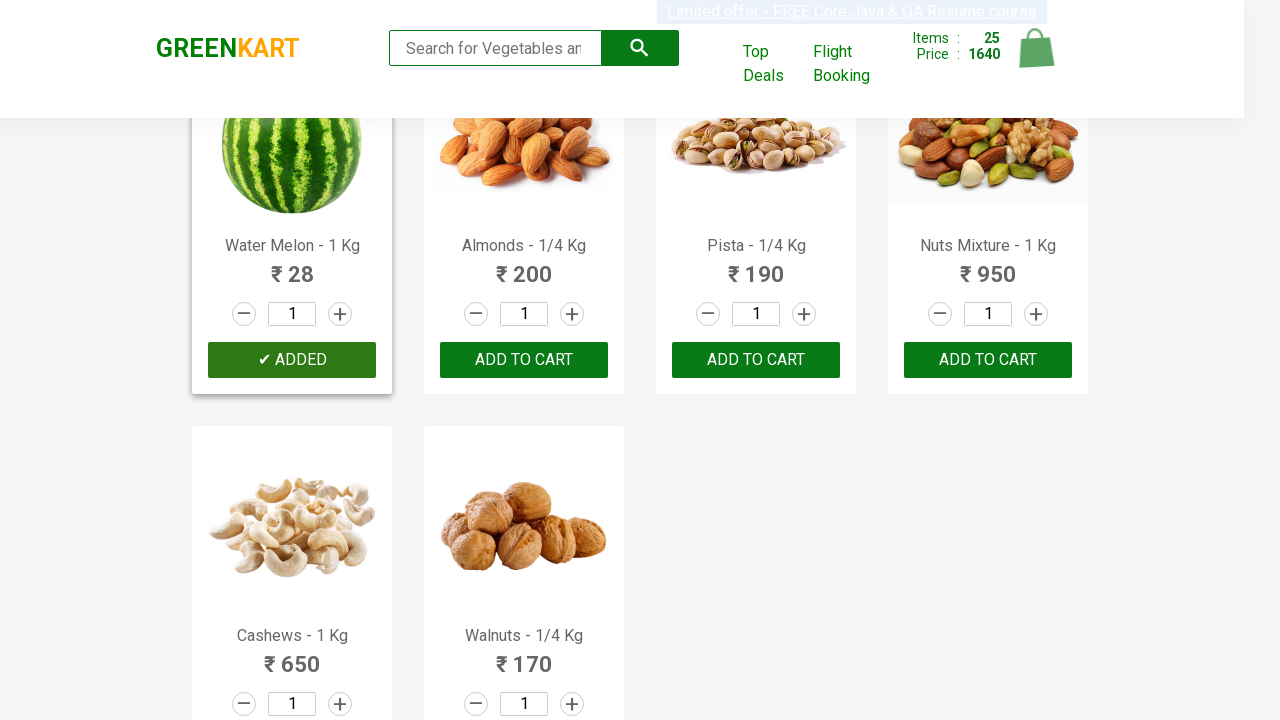

Clicked 'ADD TO CART' button for a product at (524, 360) on xpath=//div[@class='product-action']/button >> nth=25
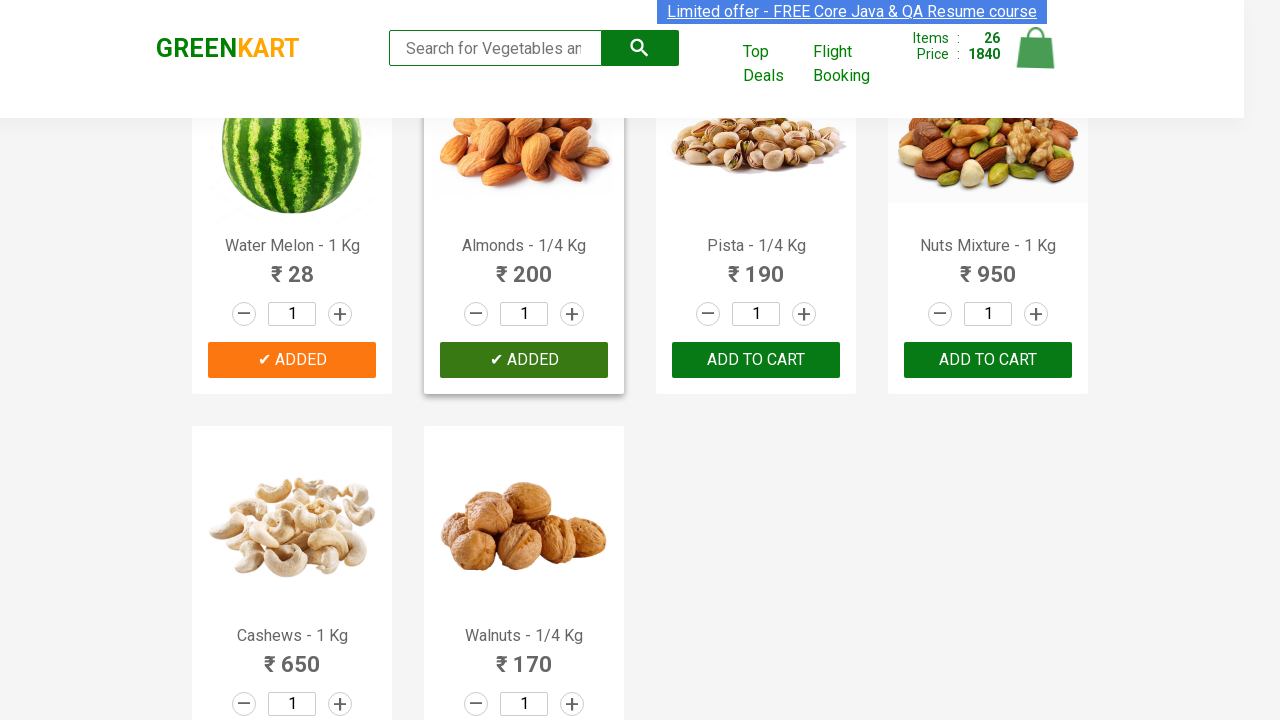

Clicked 'ADD TO CART' button for a product at (756, 360) on xpath=//div[@class='product-action']/button >> nth=26
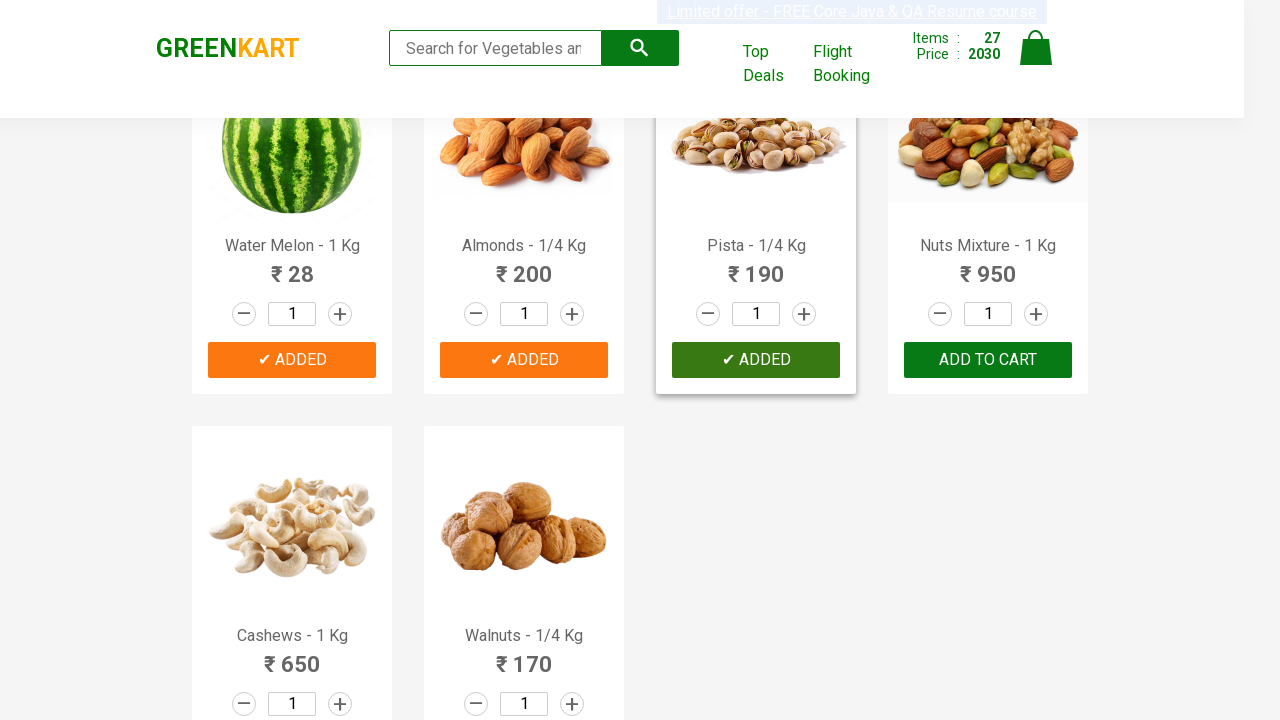

Clicked 'ADD TO CART' button for a product at (988, 360) on xpath=//div[@class='product-action']/button >> nth=27
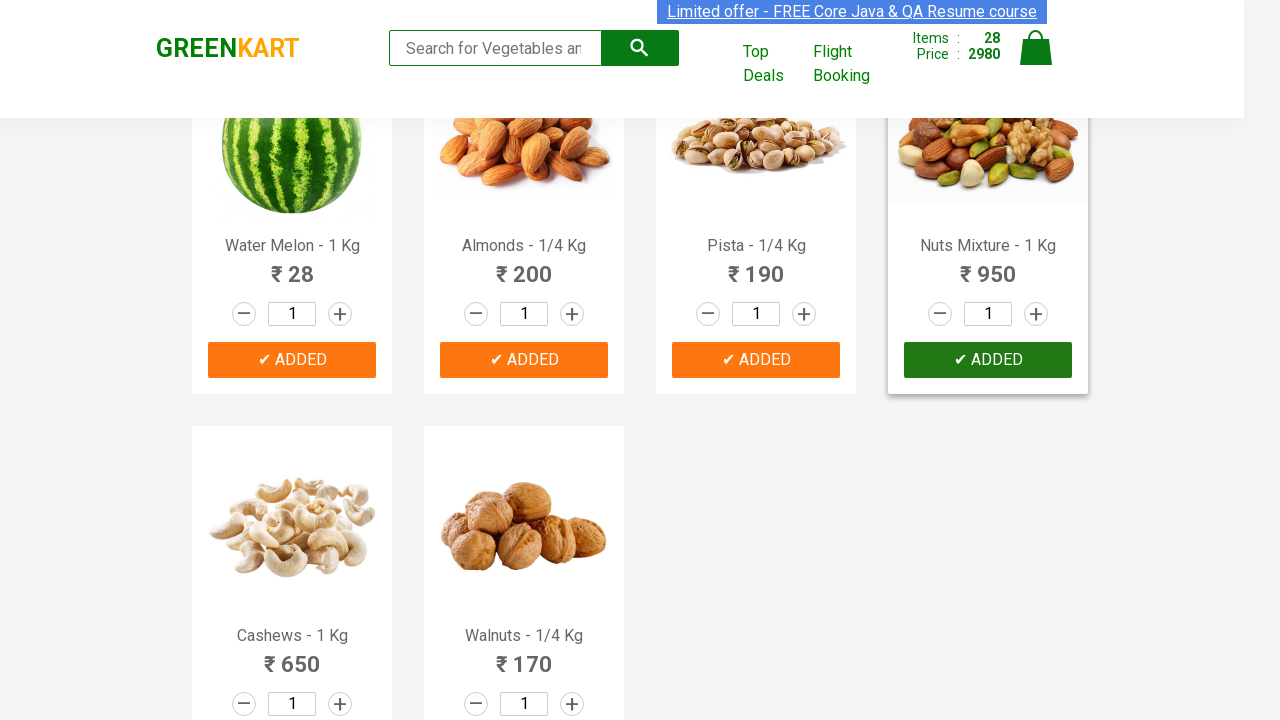

Clicked 'ADD TO CART' button for a product at (292, 569) on xpath=//div[@class='product-action']/button >> nth=28
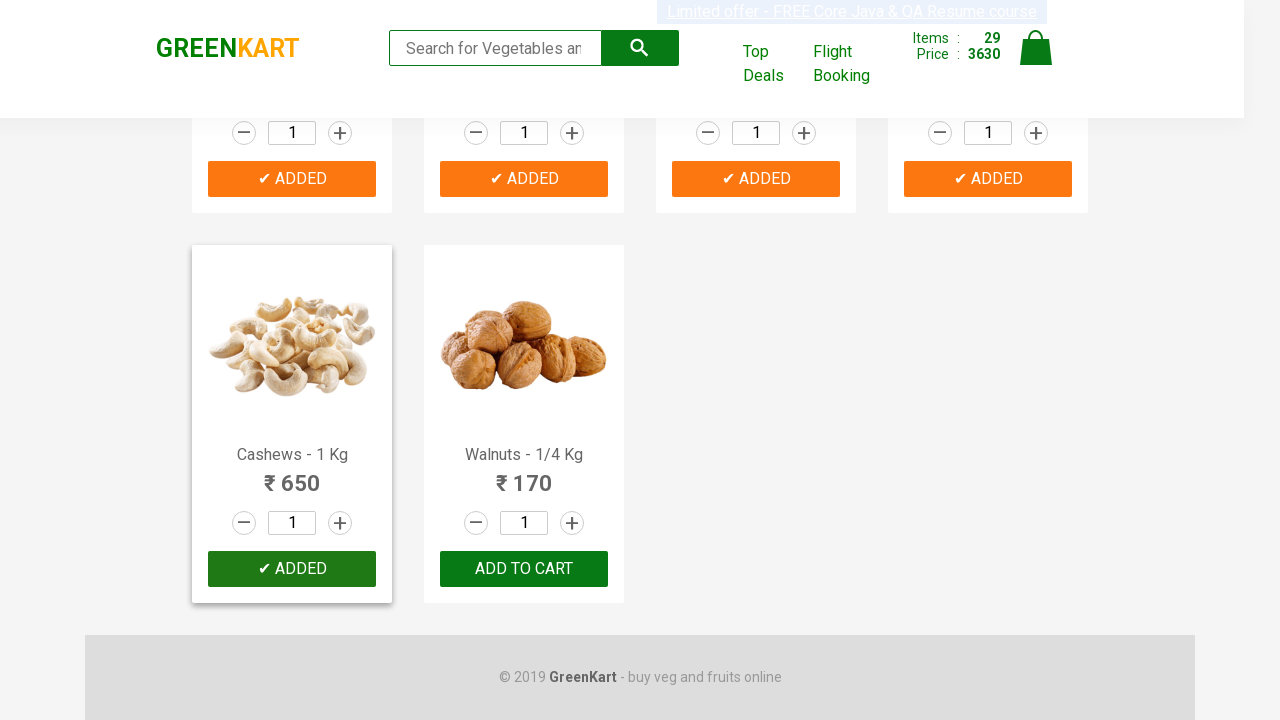

Clicked 'ADD TO CART' button for a product at (524, 569) on xpath=//div[@class='product-action']/button >> nth=29
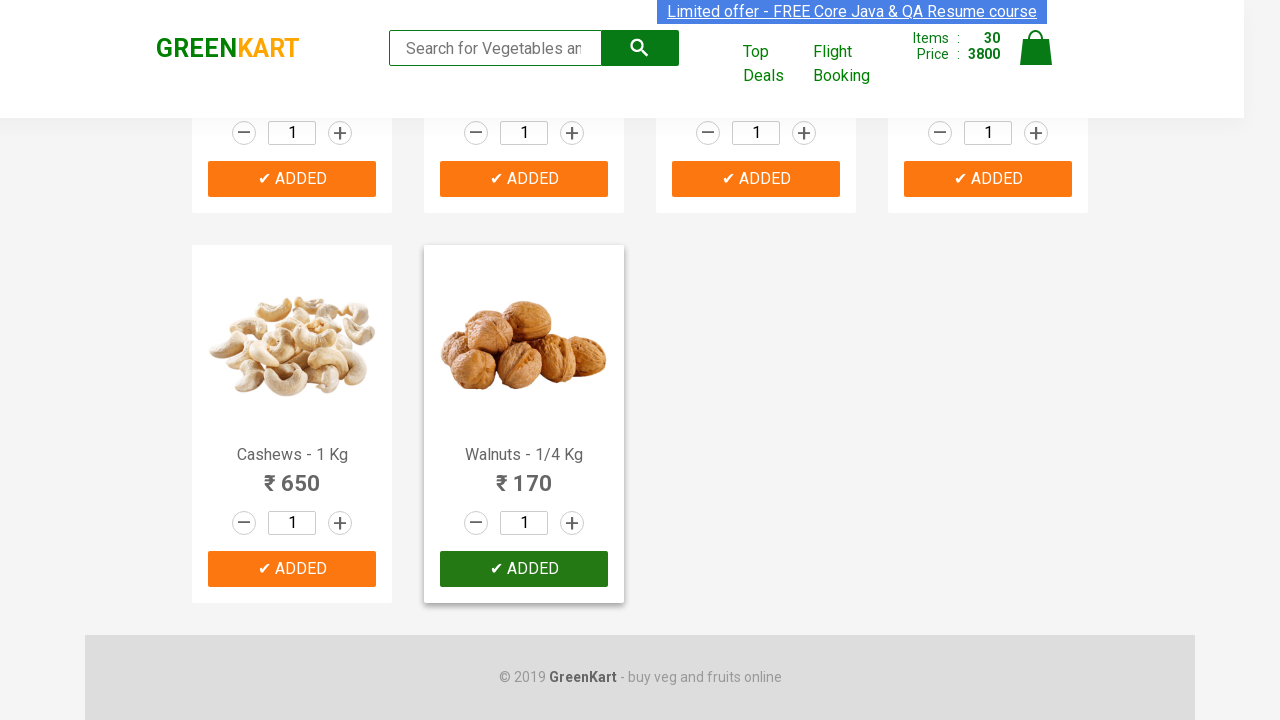

Clicked on cart icon to view cart at (1036, 48) on img[alt='Cart']
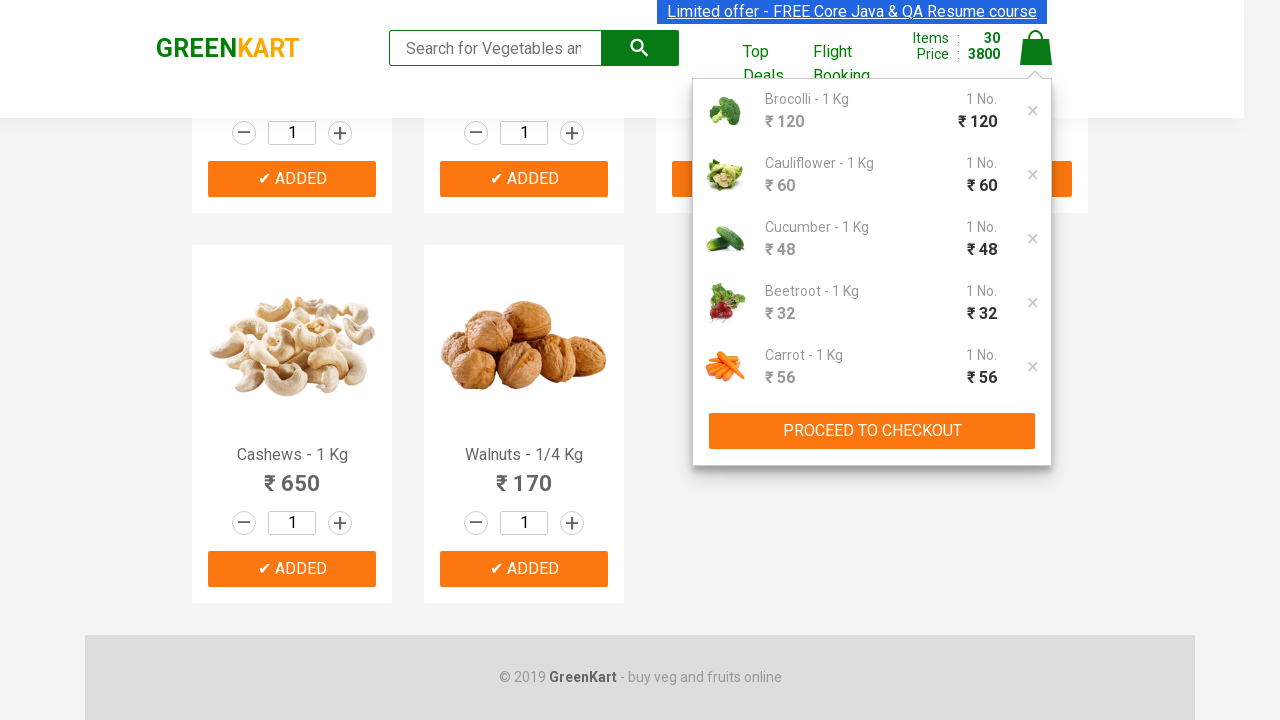

Clicked 'PROCEED TO CHECKOUT' button at (872, 431) on xpath=//div[@class='cart-preview active']/div[2]/button
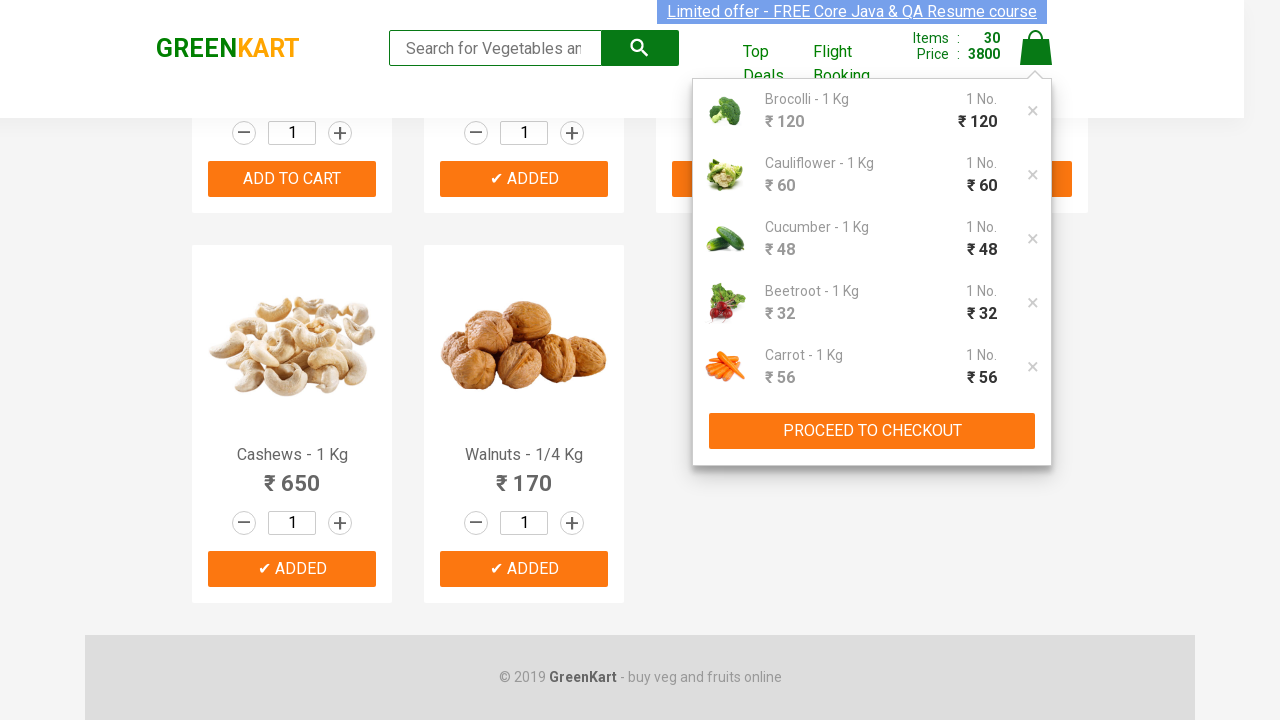

Promo code field appeared on checkout page
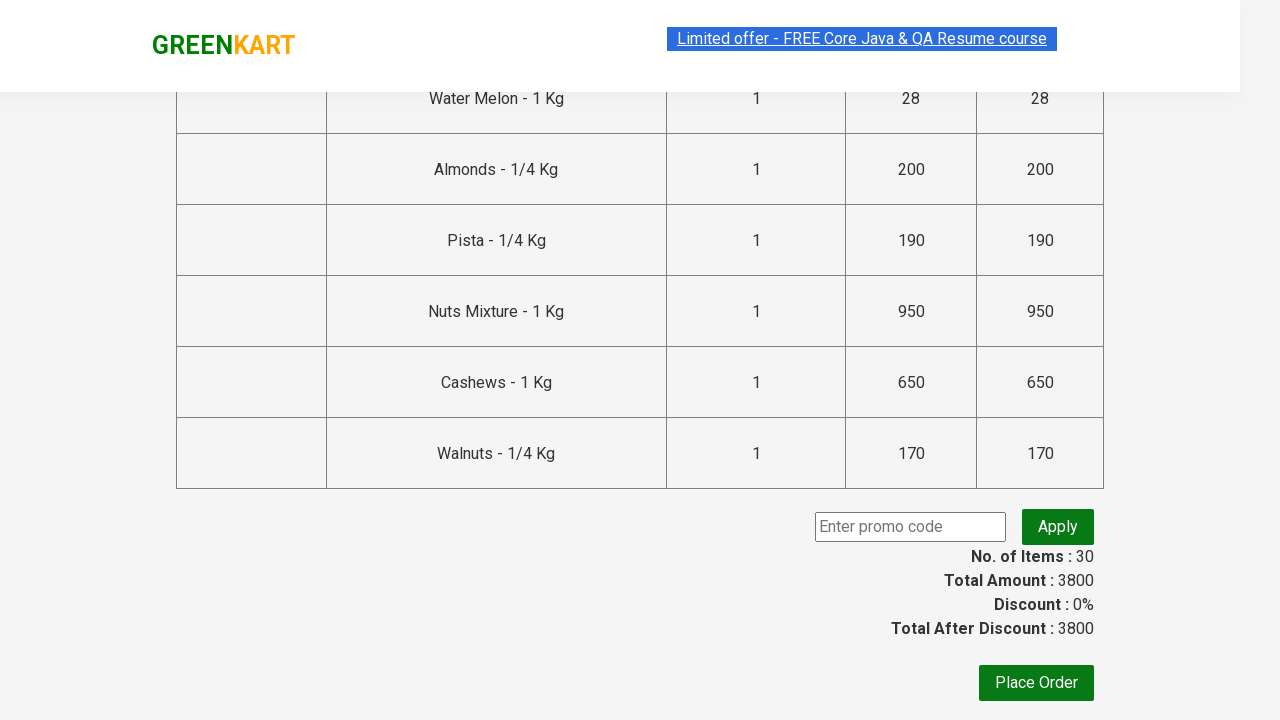

Entered promo code 'rahulshettyacademy' into the field on .promoCode
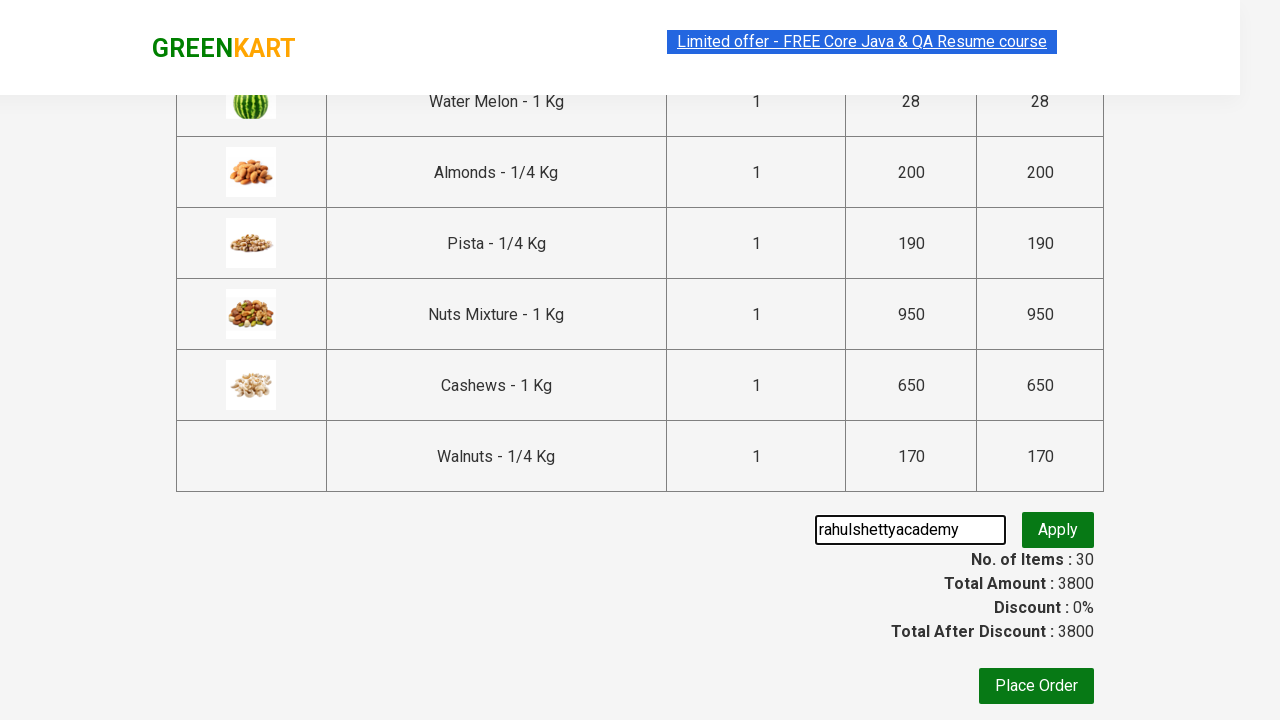

Clicked 'Apply' button to apply the promo code at (1058, 530) on button.promoBtn
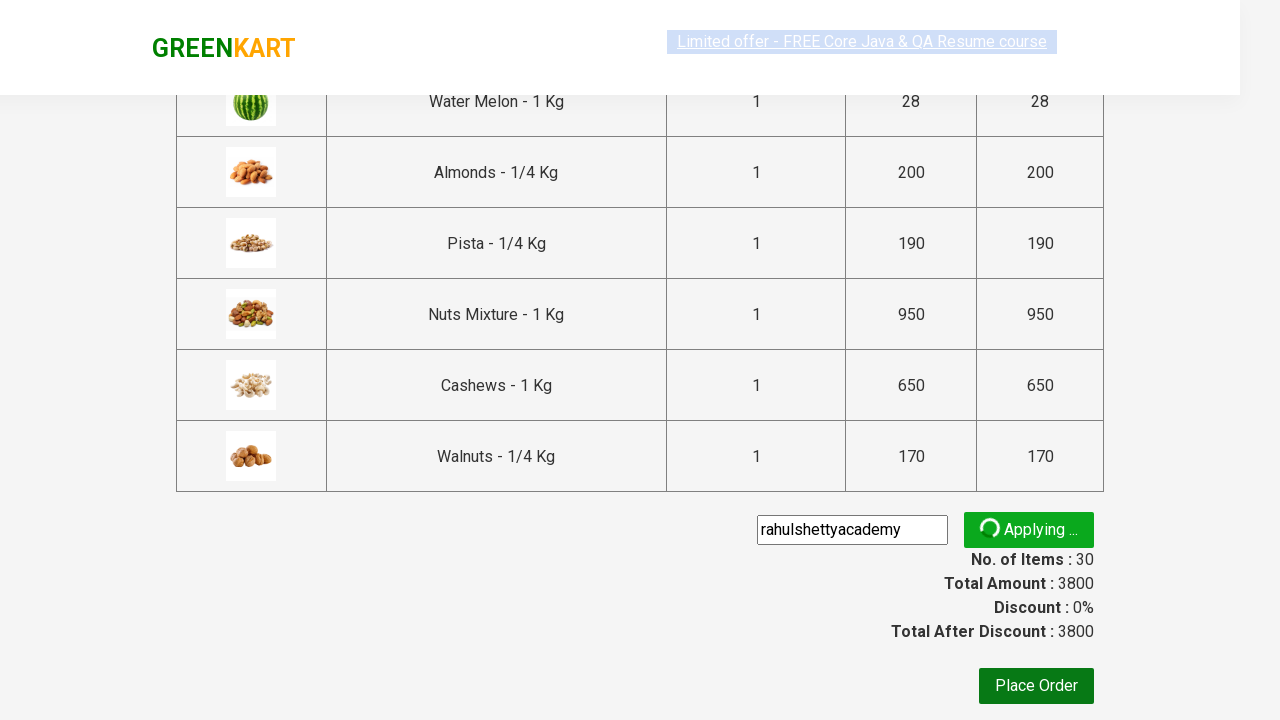

Promo success message appeared
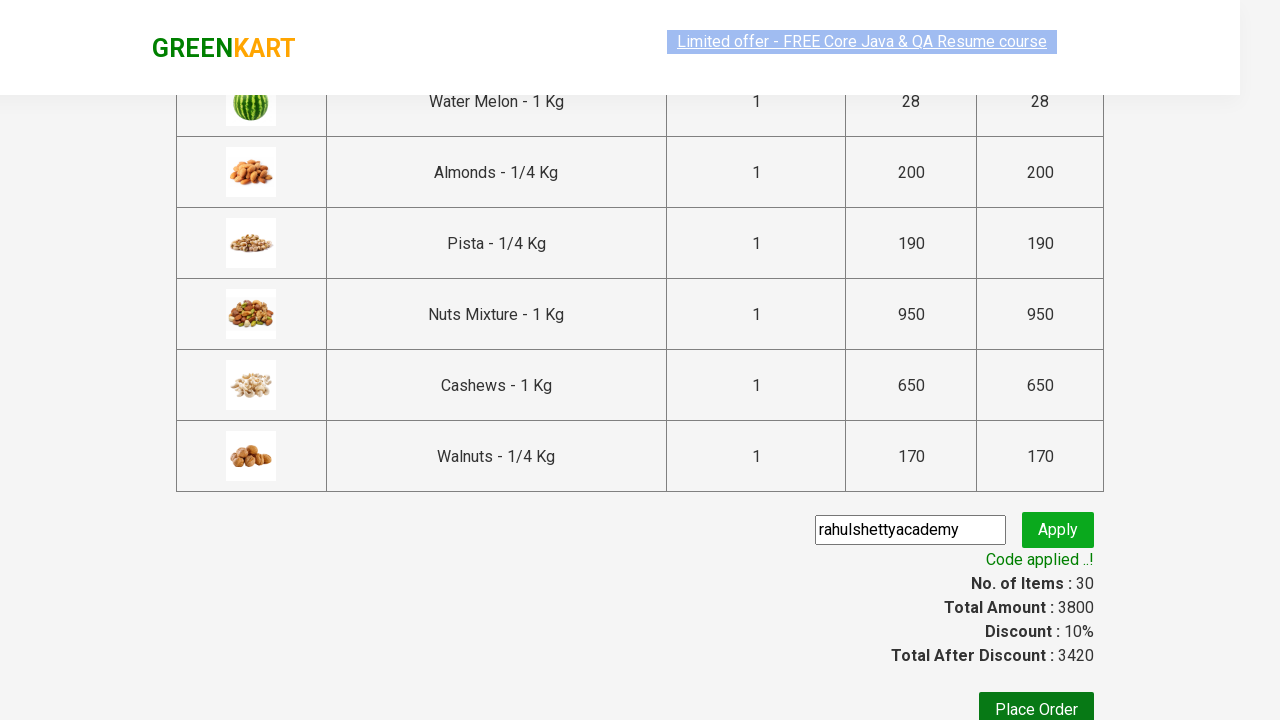

Retrieved promo message: Code applied ..!
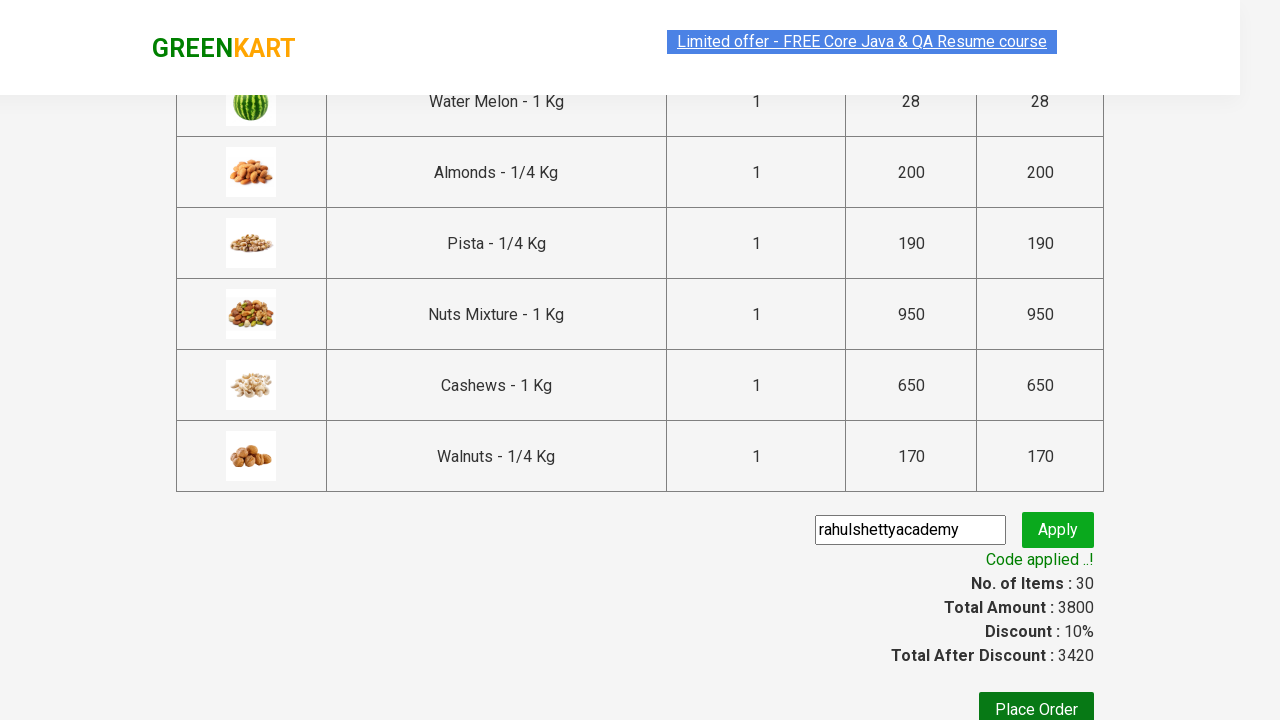

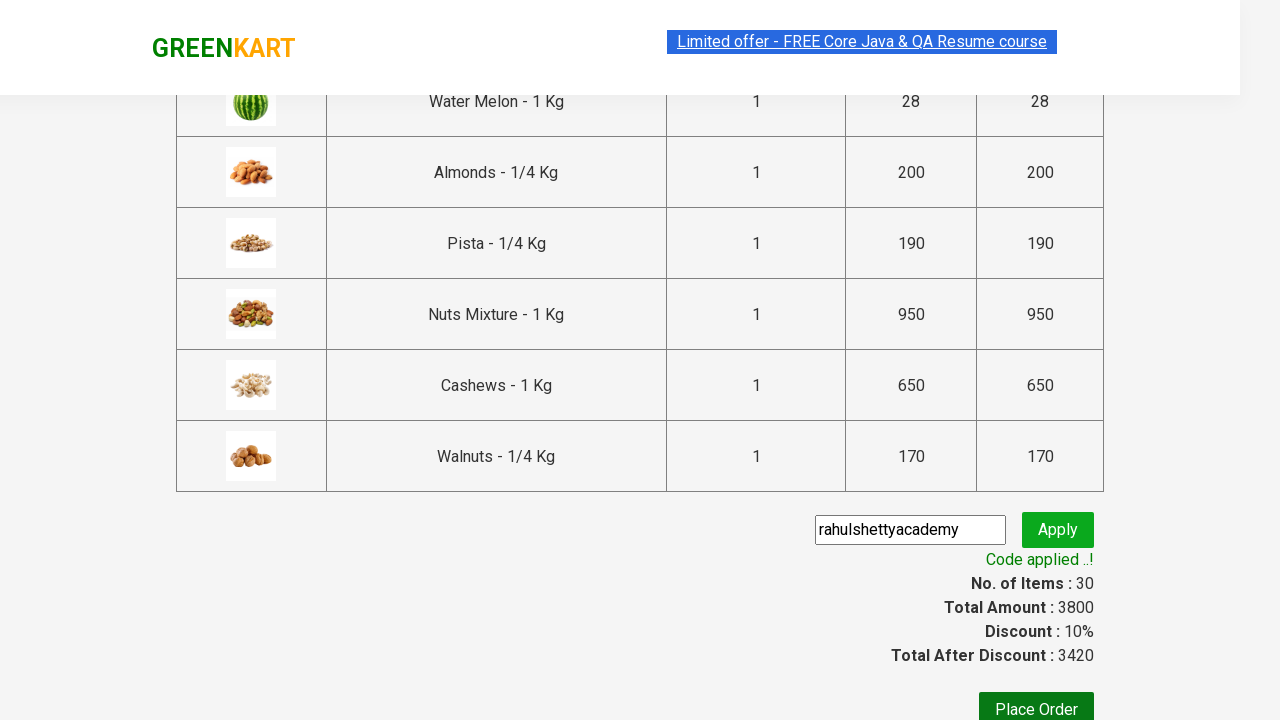